Automates filling out a Chinese survey form (wjx.cn) by detecting question types and selecting random or probability-weighted answers for various question types including single choice, multiple choice, dropdowns, matrix questions, scales, text inputs, sliders, and sorting questions, then submits the form.

Starting URL: https://www.wjx.cn/vm/OM6GYNV.aspx#

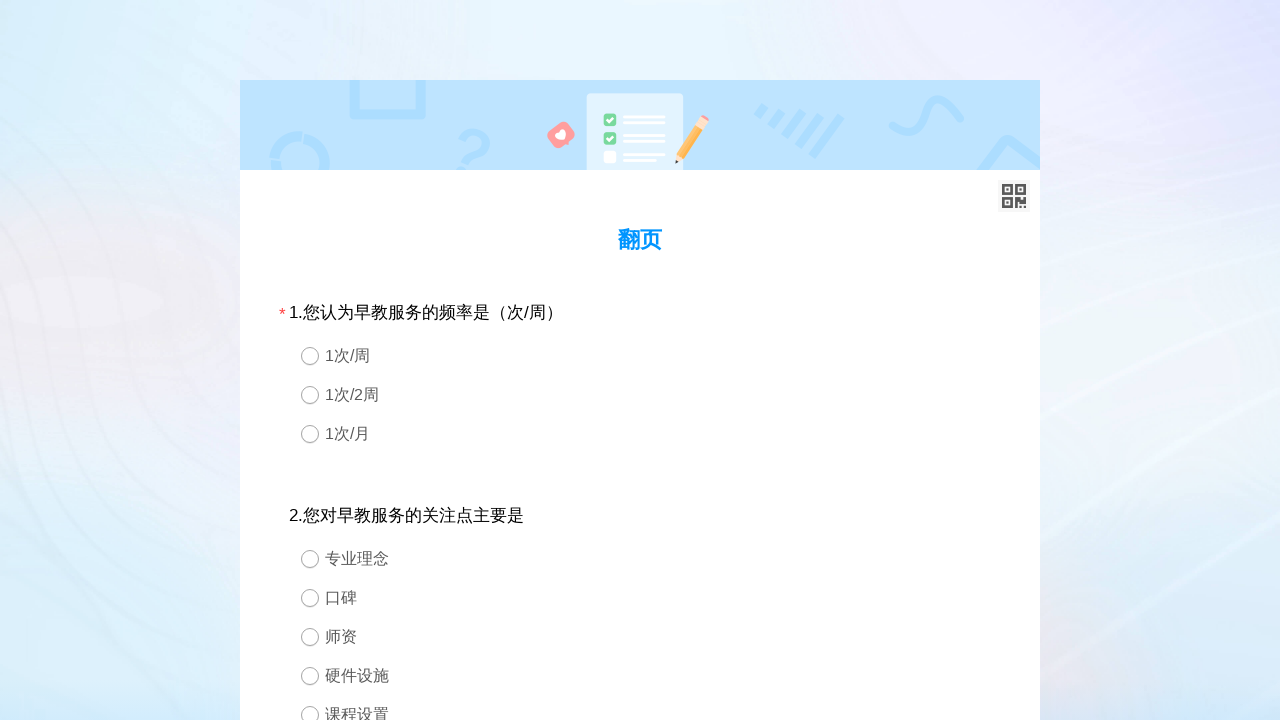

Waited for survey to load - divQuestion selector found
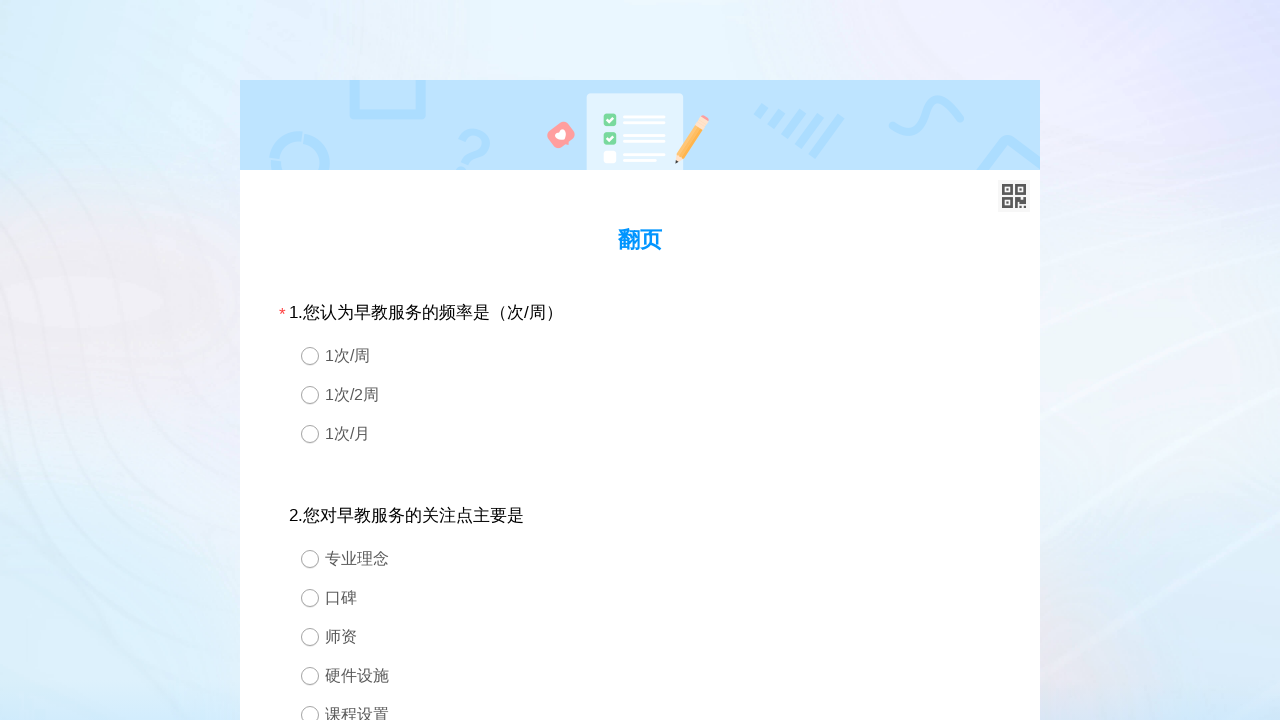

Detected 4 page(s) in survey
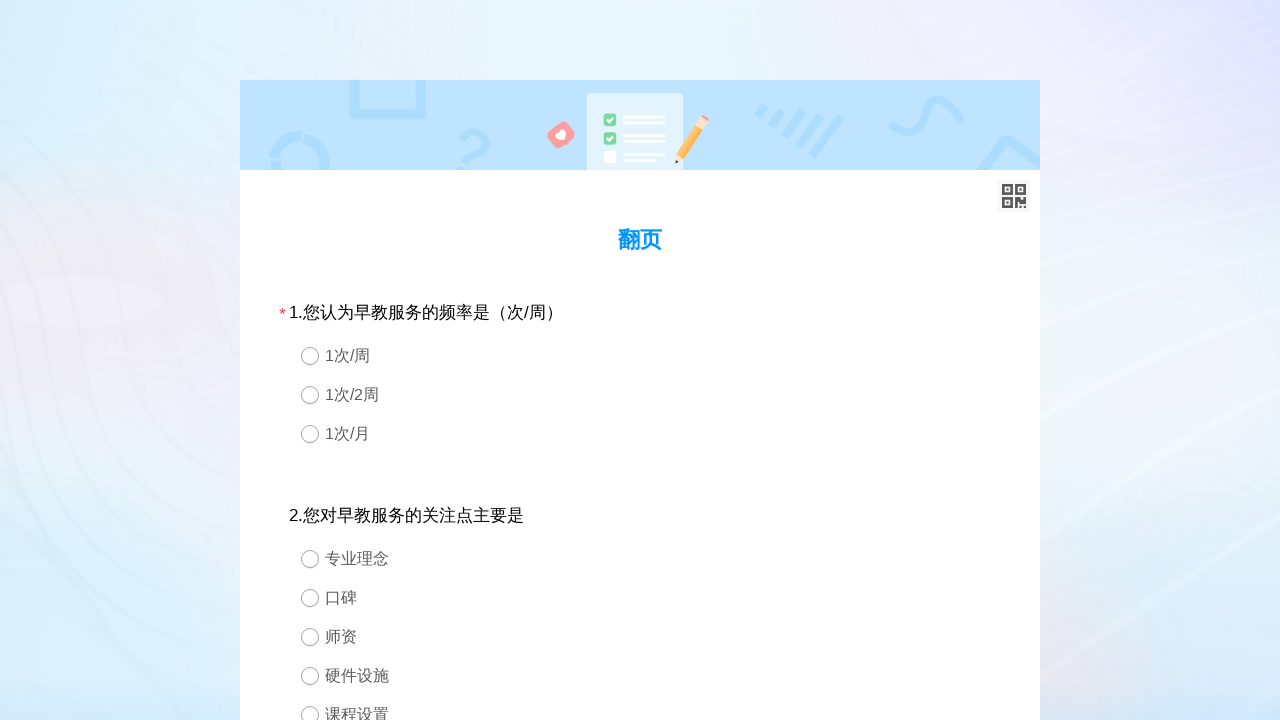

Processing page 1 with 3 question(s)
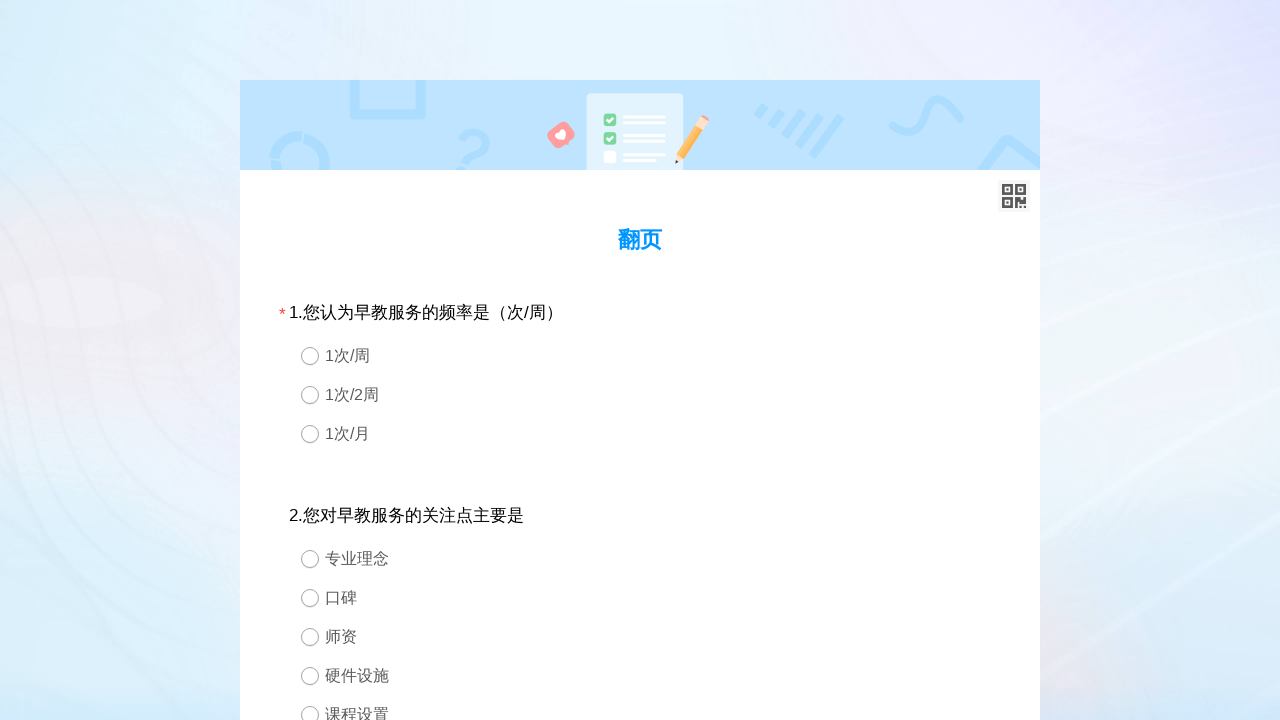

Detected question 1 with type 3
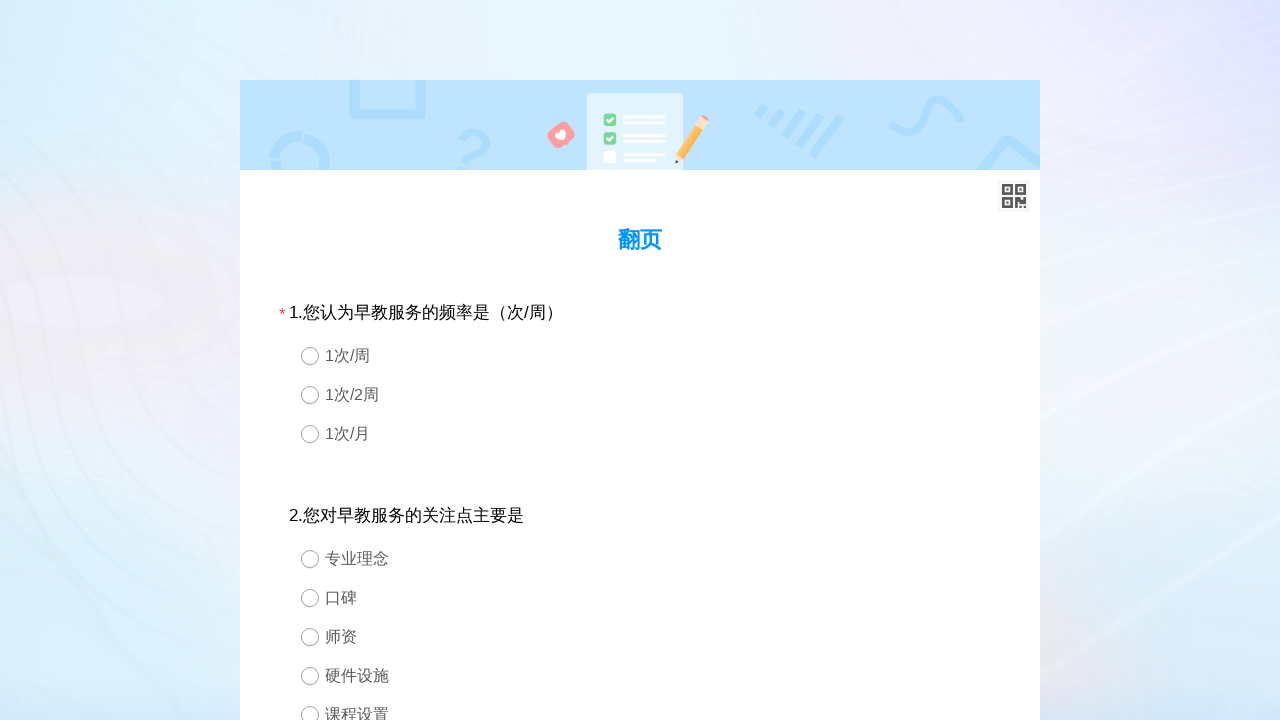

Selected option 2 for single choice question 1 at (640, 394) on #div1 > div.ui-controlgroup > div:nth-child(2)
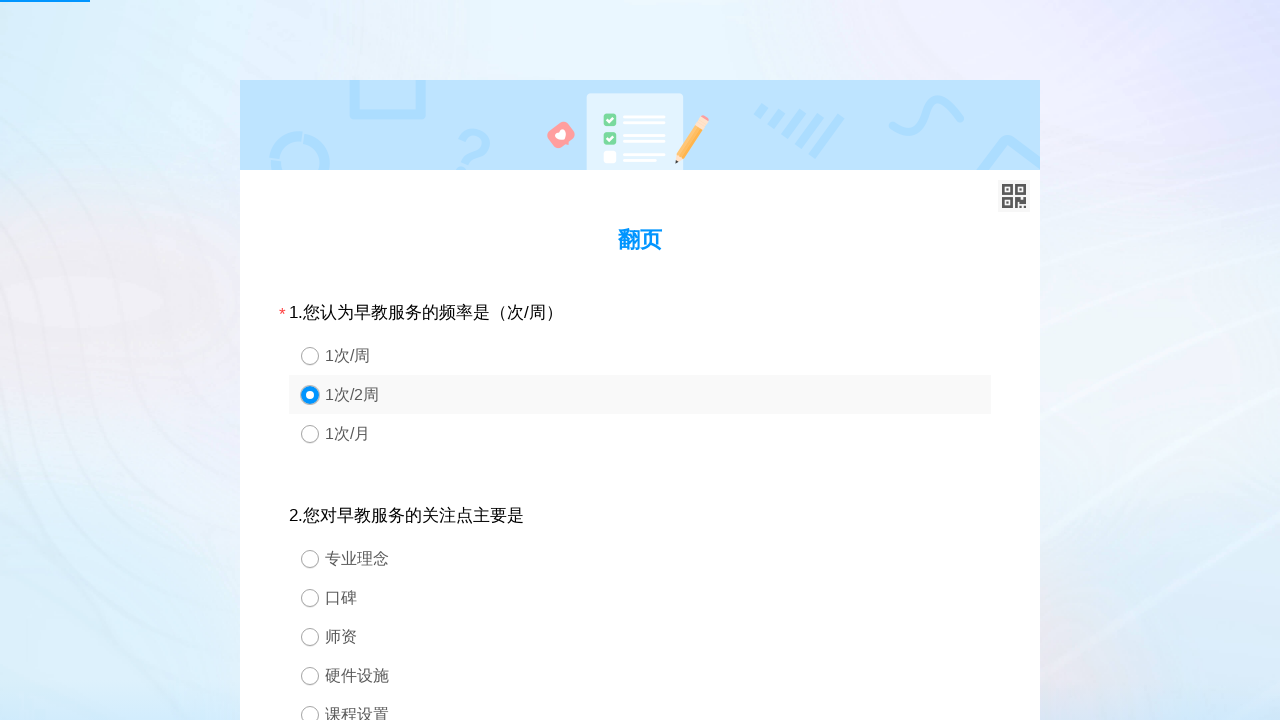

Detected question 2 with type 3
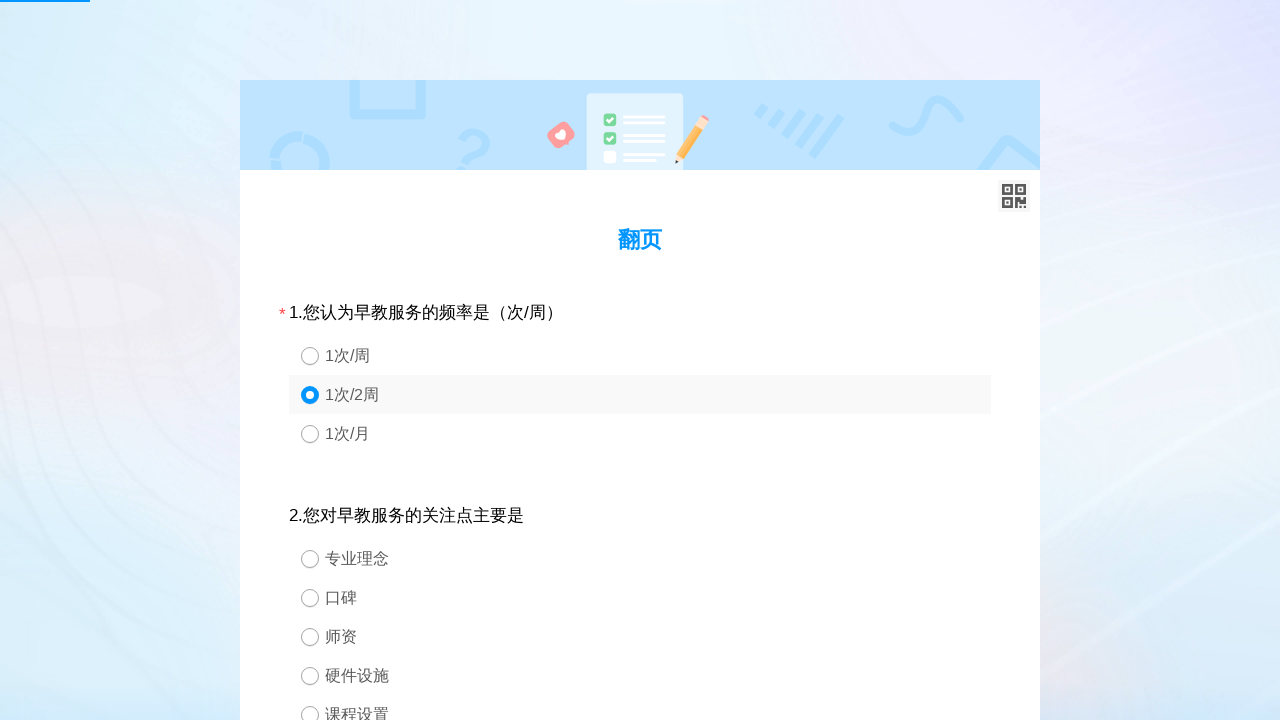

Selected option 5 for single choice question 2 at (640, 700) on #div2 > div.ui-controlgroup > div:nth-child(5)
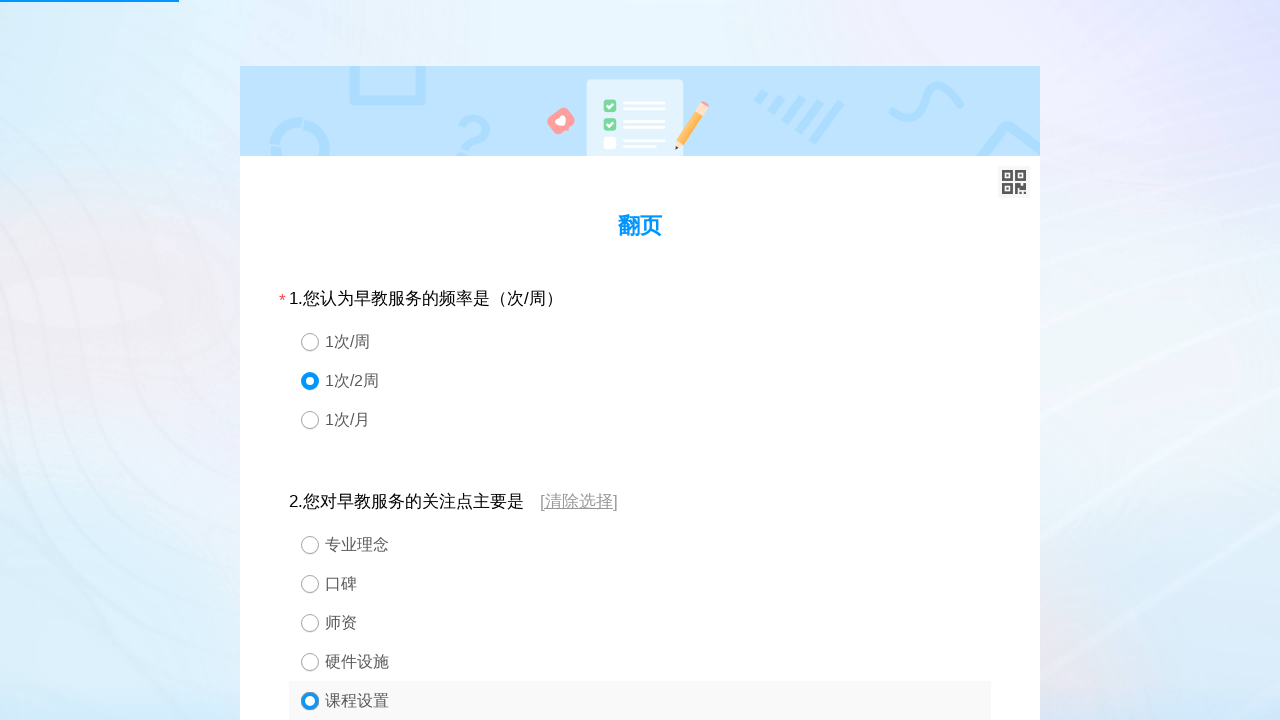

Detected question 3 with type 3
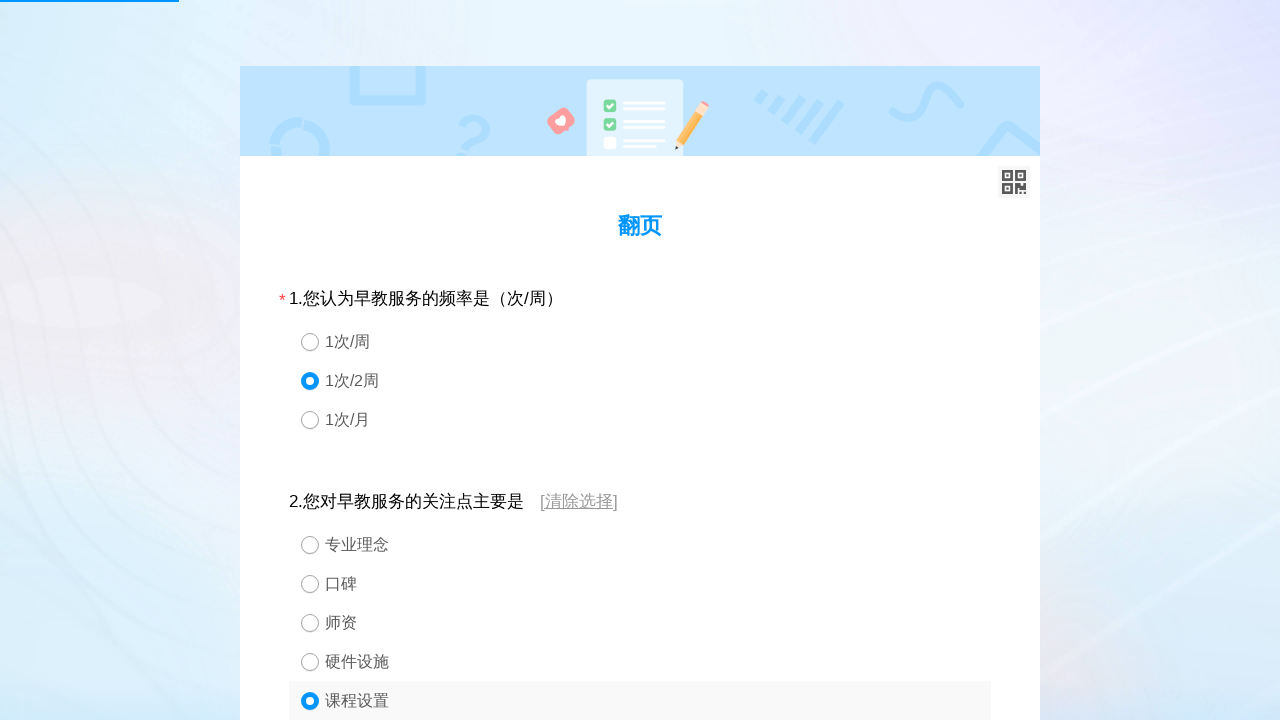

Selected option 4 for single choice question 3 at (640, 496) on #div3 > div.ui-controlgroup > div:nth-child(4)
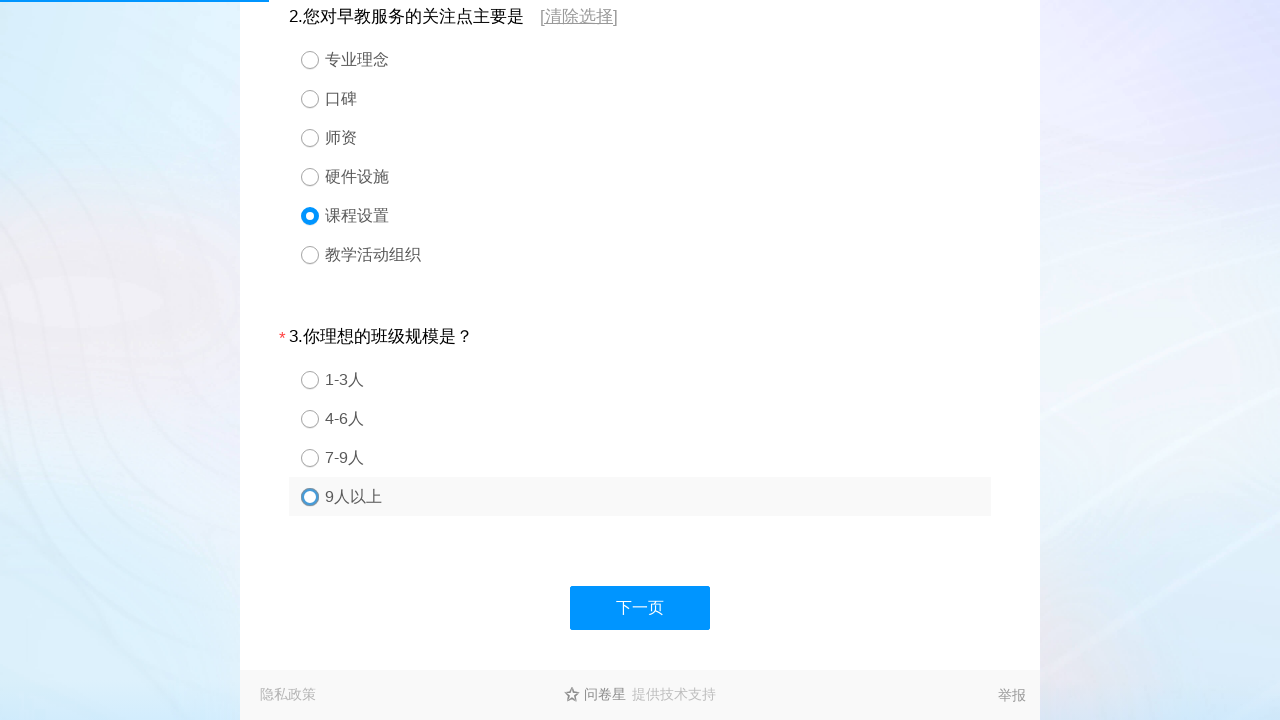

Clicked next button to proceed to page 2 at (640, 608) on #divNext
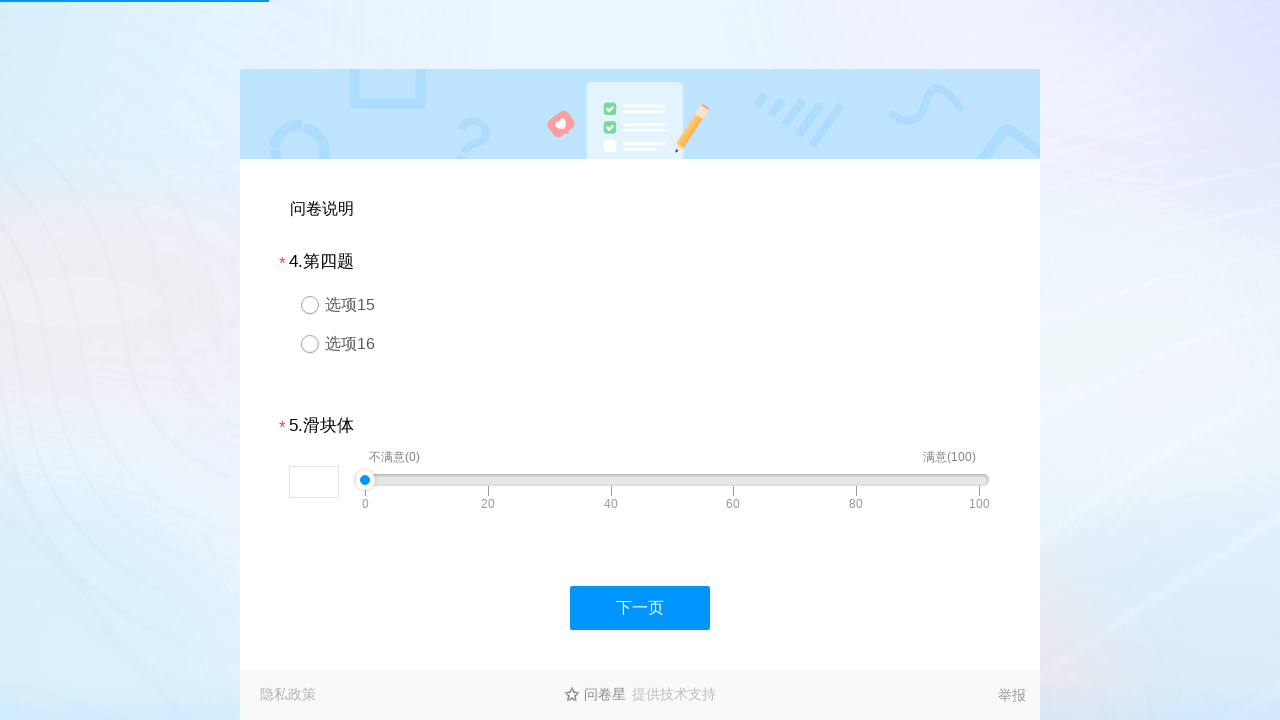

Processing page 2 with 3 question(s)
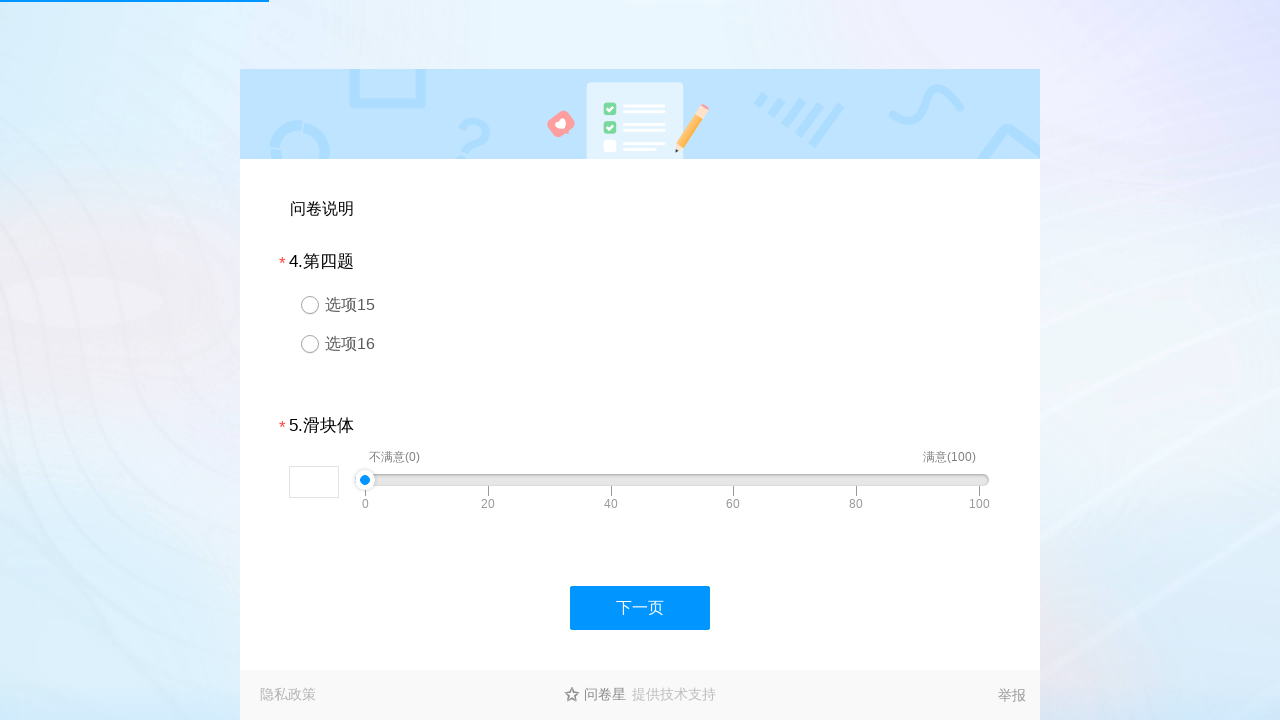

Detected question 4 with type 3
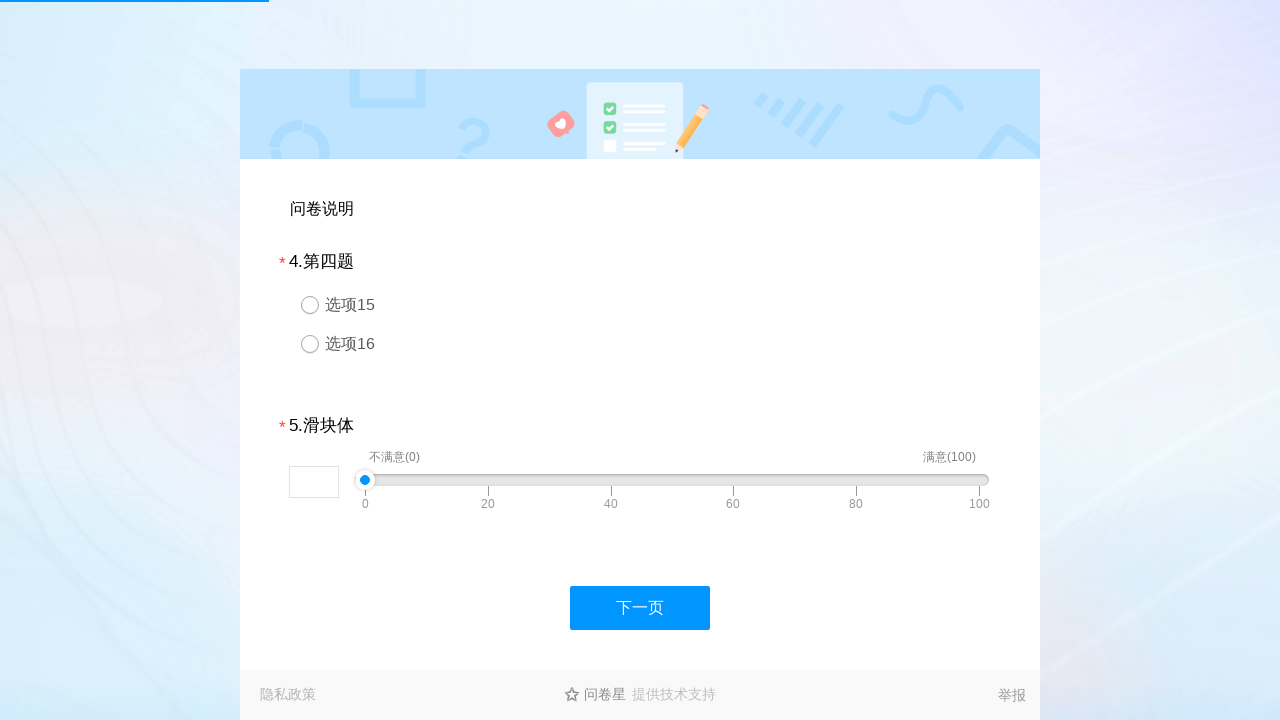

Selected option 1 for single choice question 4 at (640, 305) on #div4 > div.ui-controlgroup > div:nth-child(1)
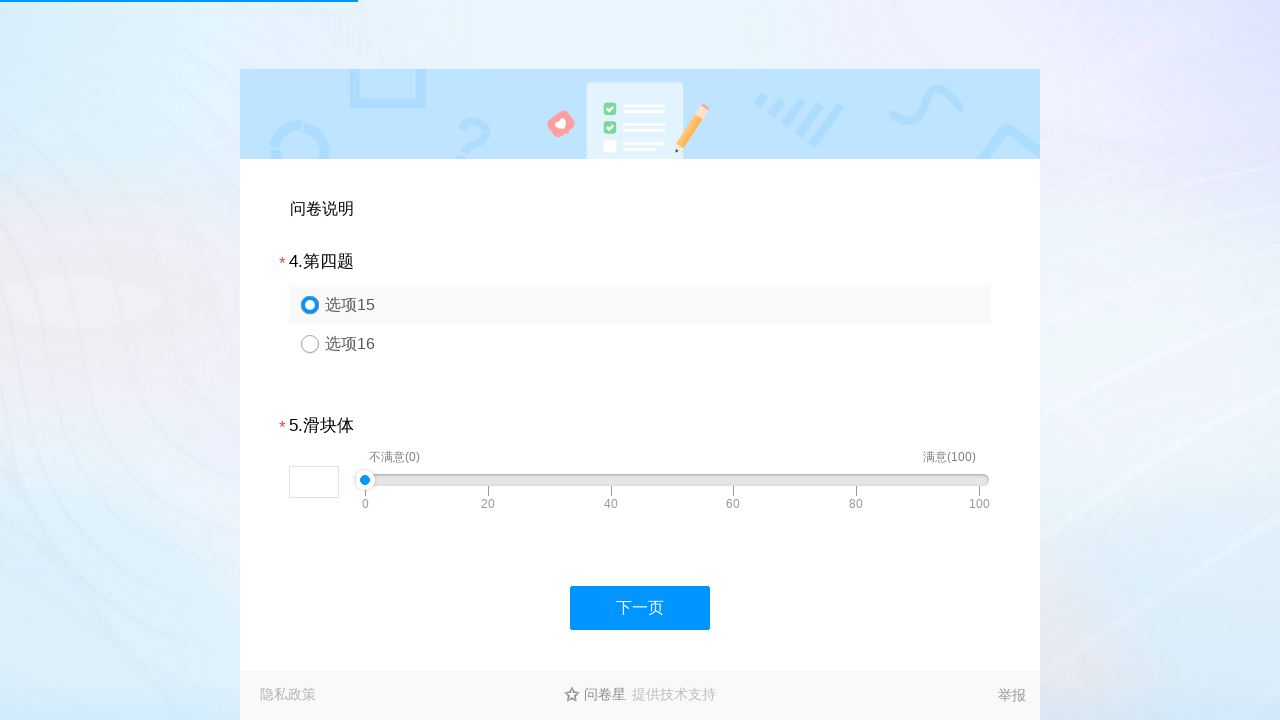

Detected question 5 with type 8
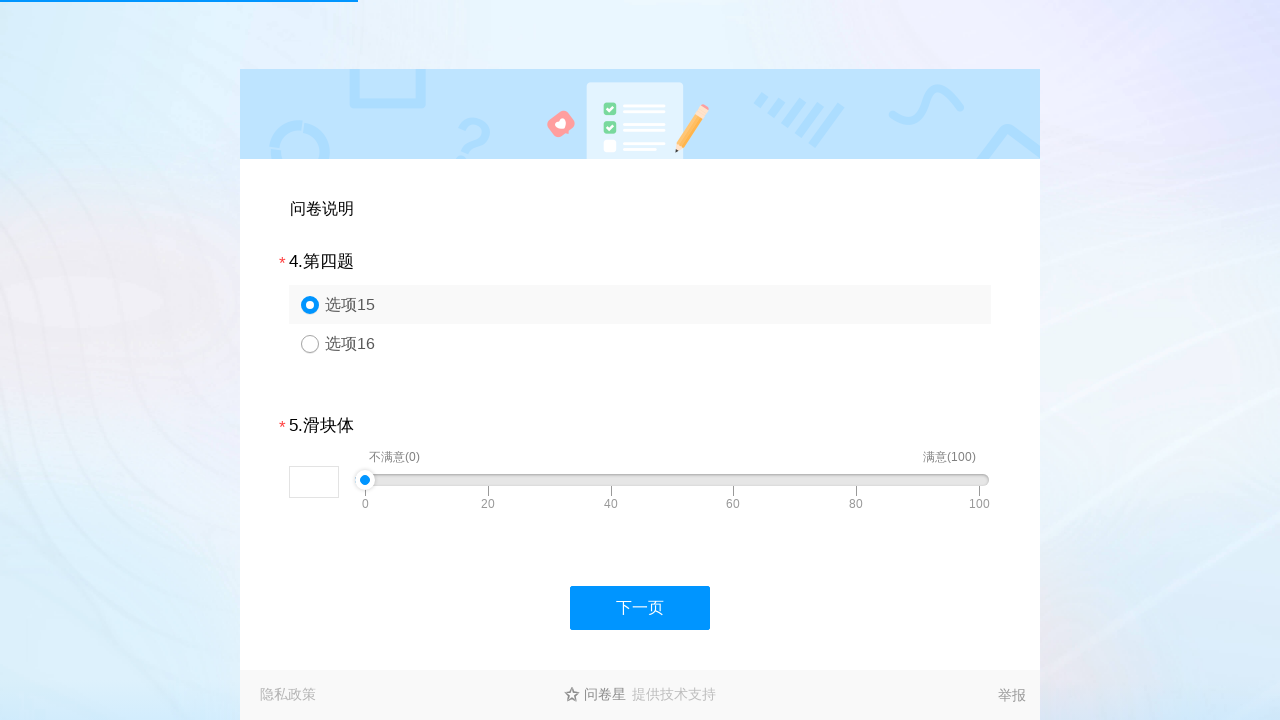

Set slider value to 37 for question 5 on #q5
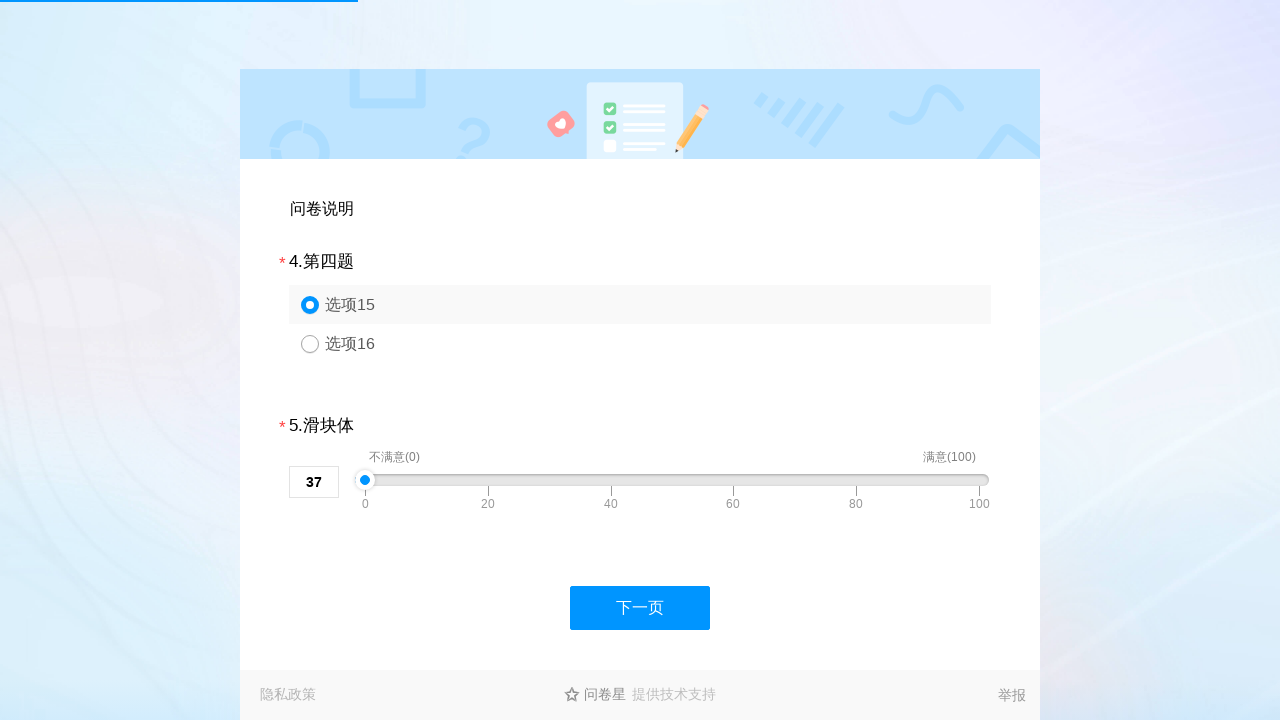

Clicked next button to proceed to page 3 at (640, 608) on #divNext
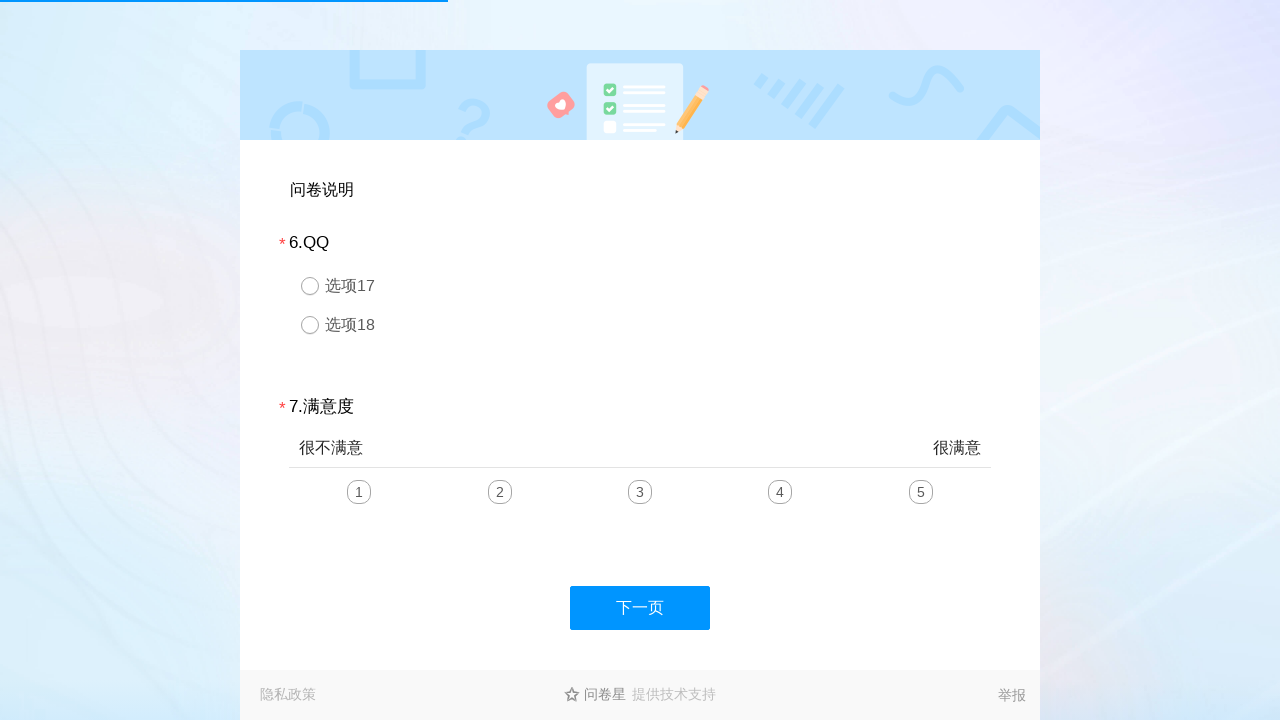

Processing page 3 with 3 question(s)
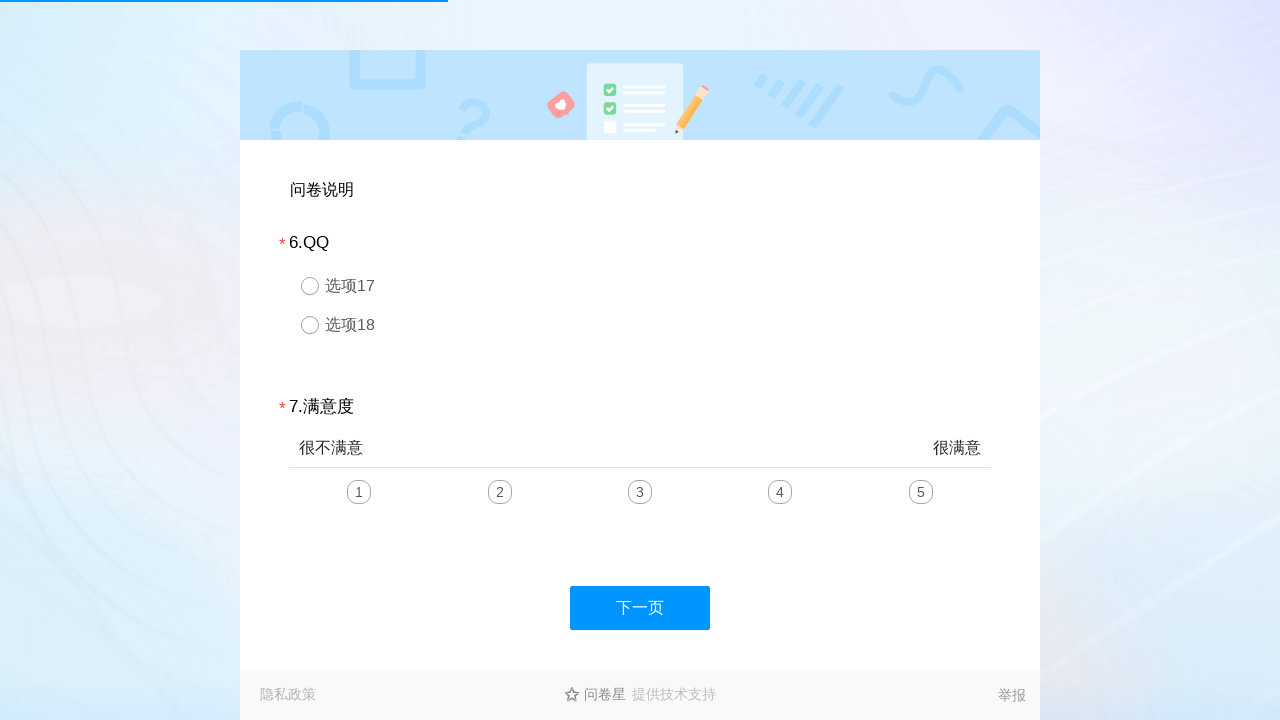

Detected question 6 with type 3
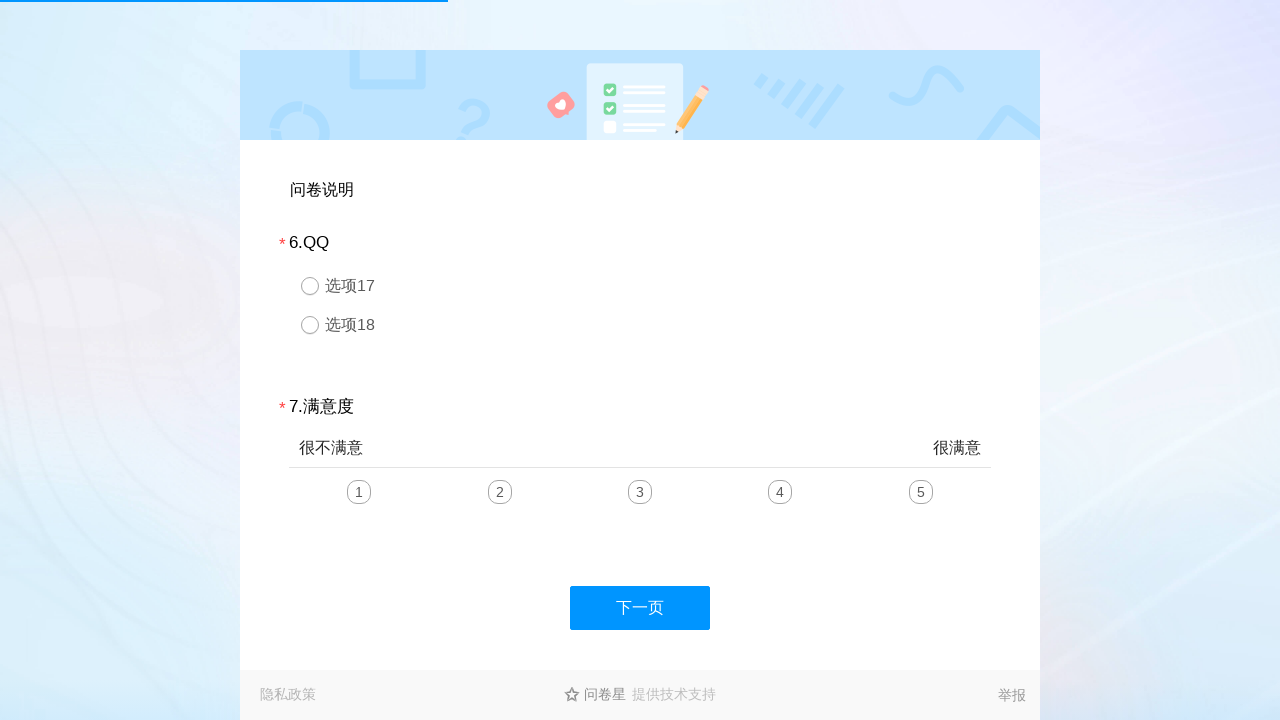

Selected option 1 for single choice question 6 at (640, 286) on #div6 > div.ui-controlgroup > div:nth-child(1)
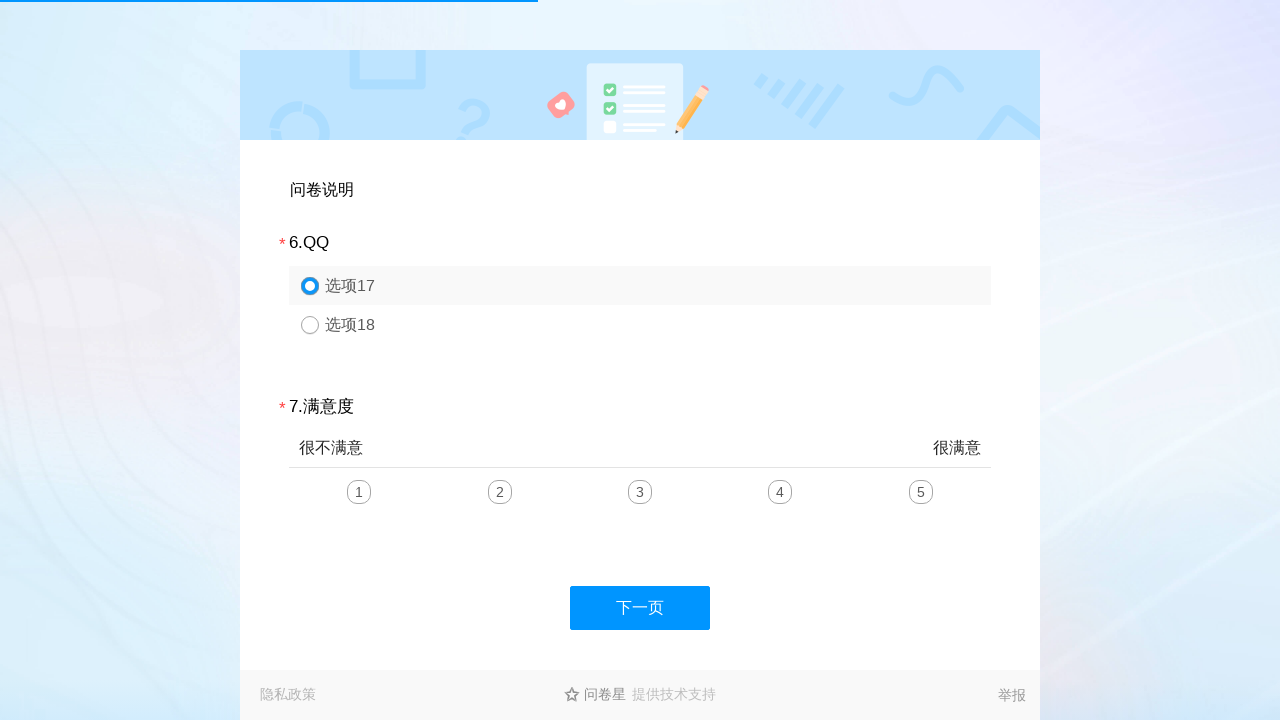

Detected question 7 with type 5
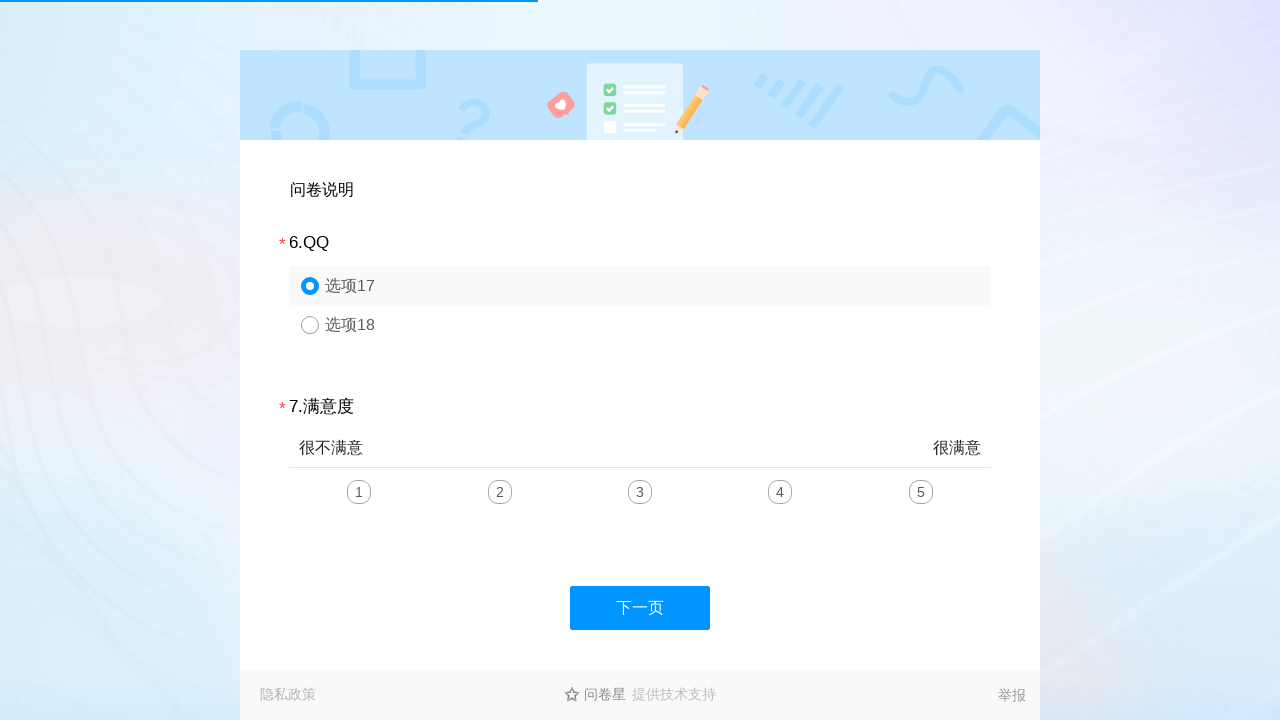

Selected scale option 1 for question 7 at (359, 492) on #div7 > div.scale-div > div > ul > li:nth-child(1)
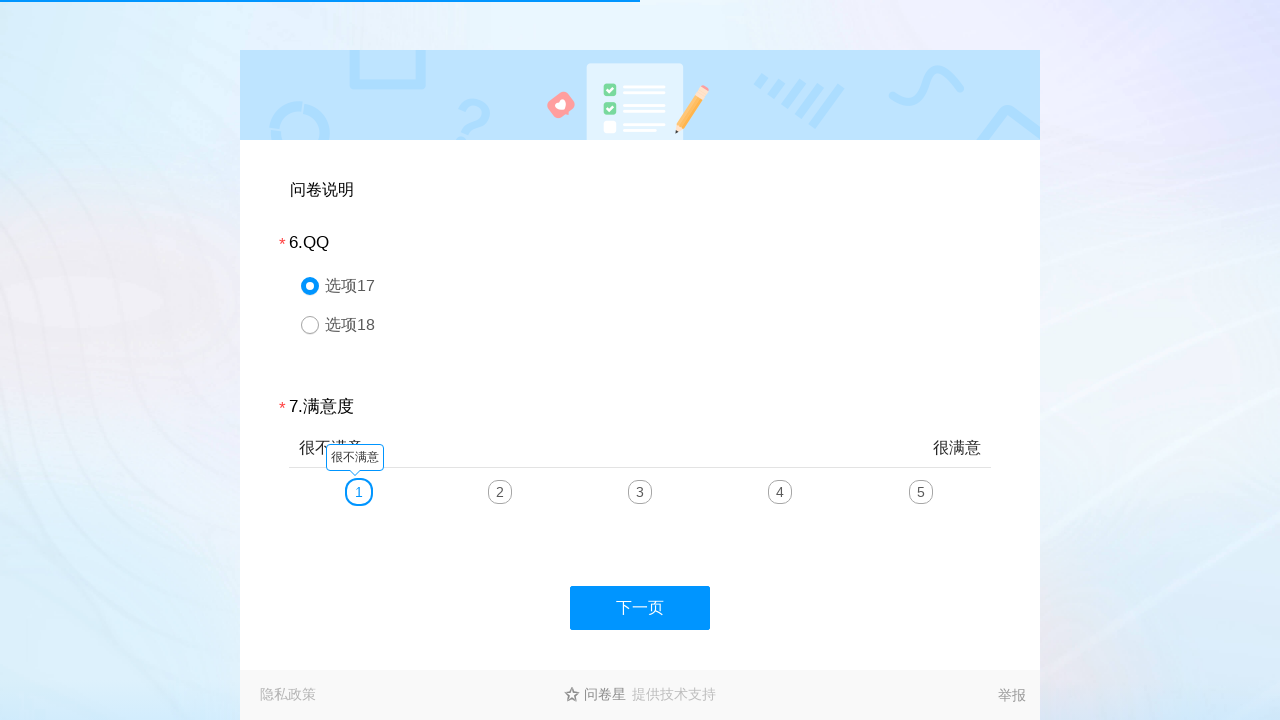

Clicked next button to proceed to page 4 at (640, 608) on #divNext
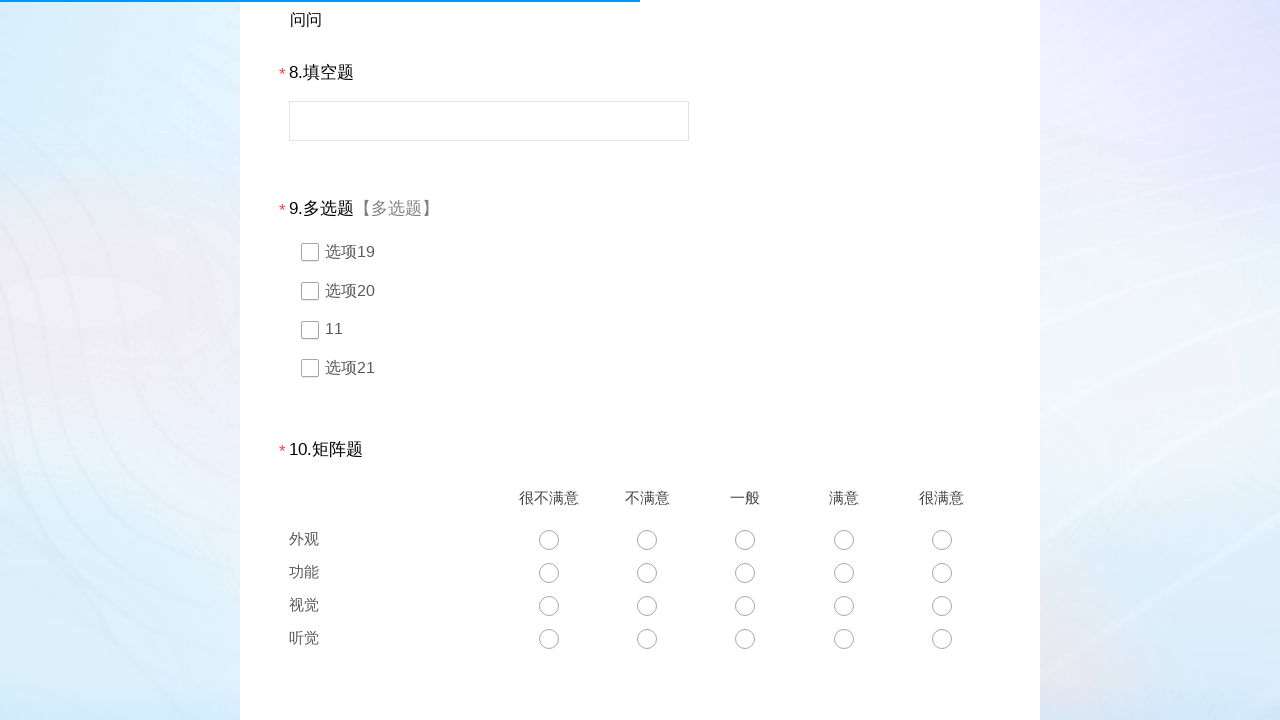

Processing page 4 with 8 question(s)
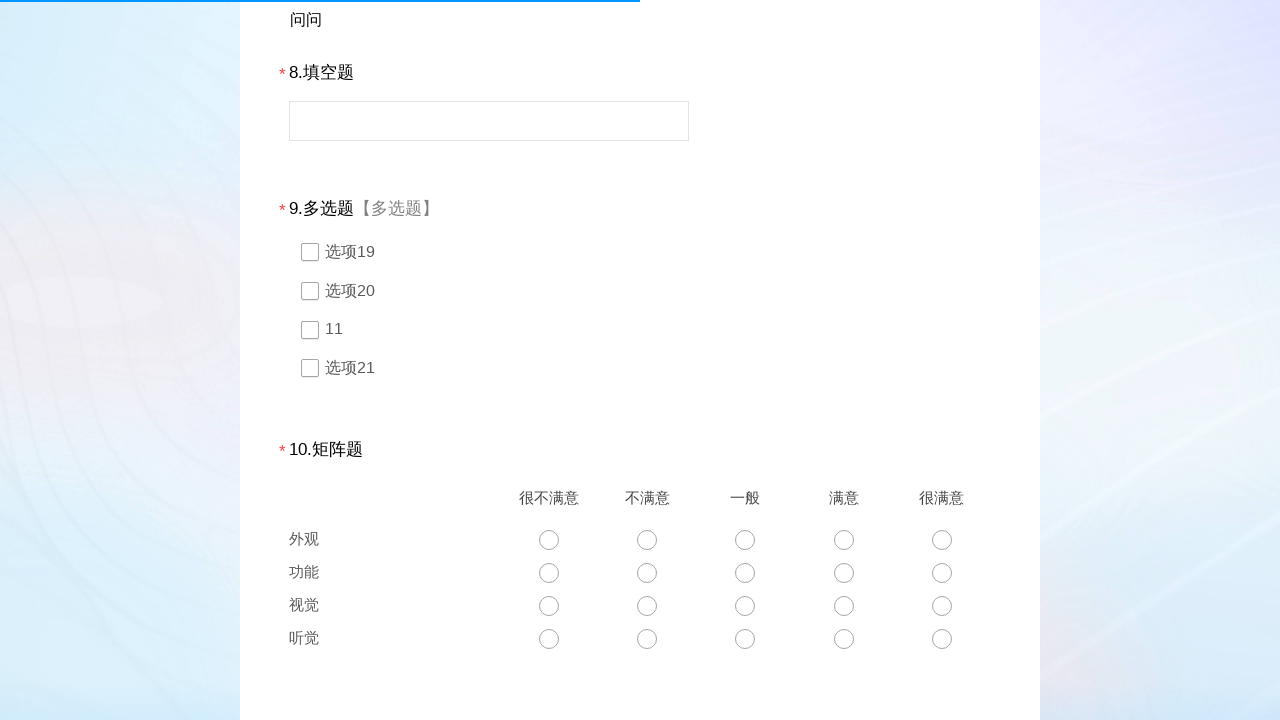

Detected question 8 with type 1
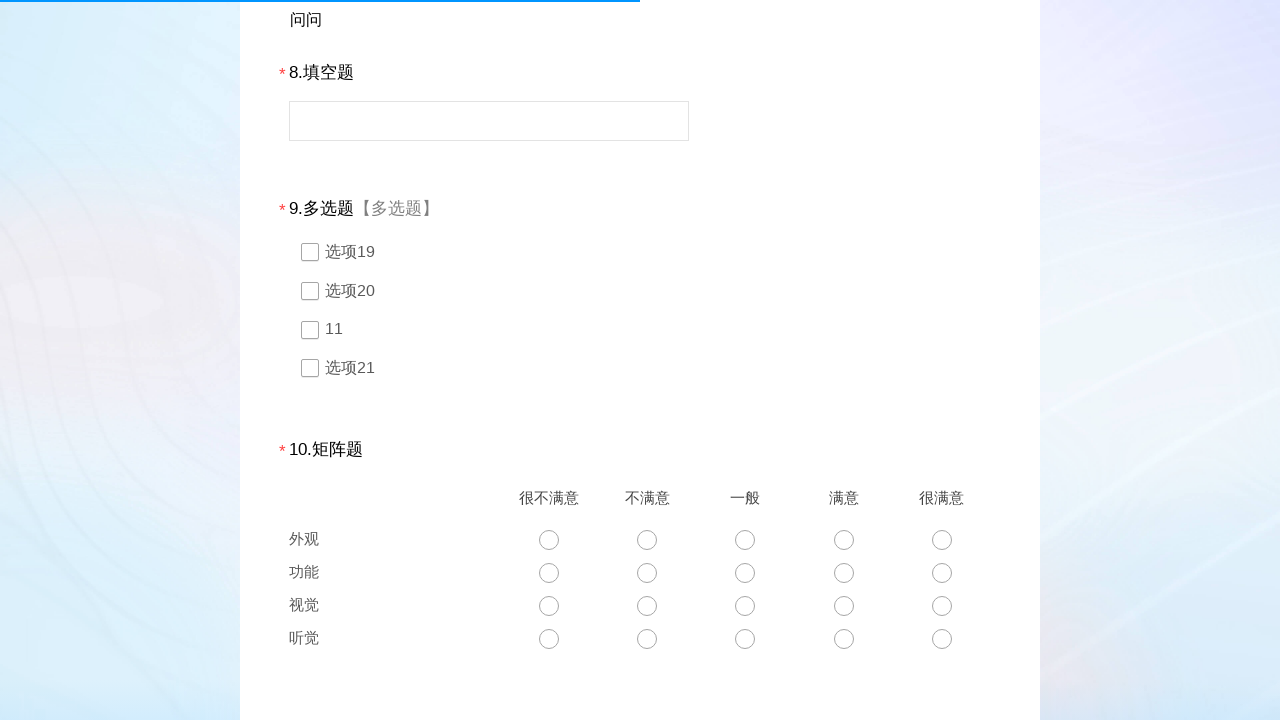

Filled text input for question 8 on #q8
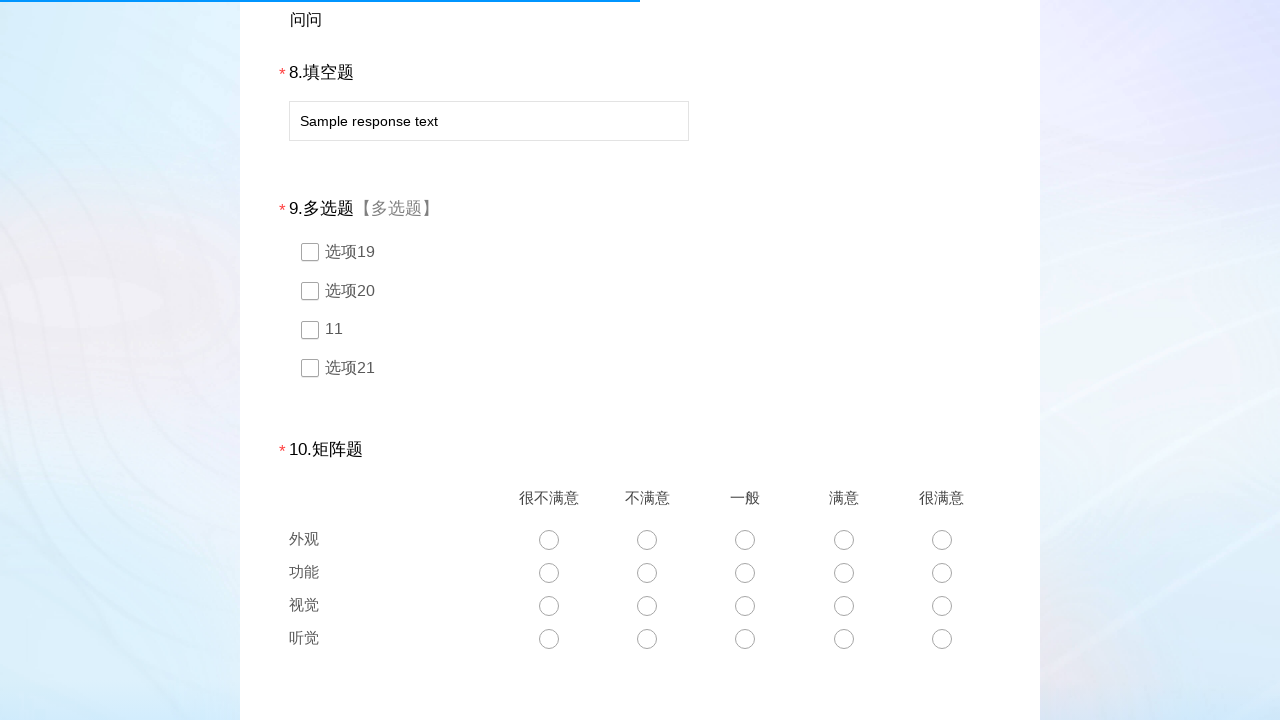

Detected question 9 with type 4
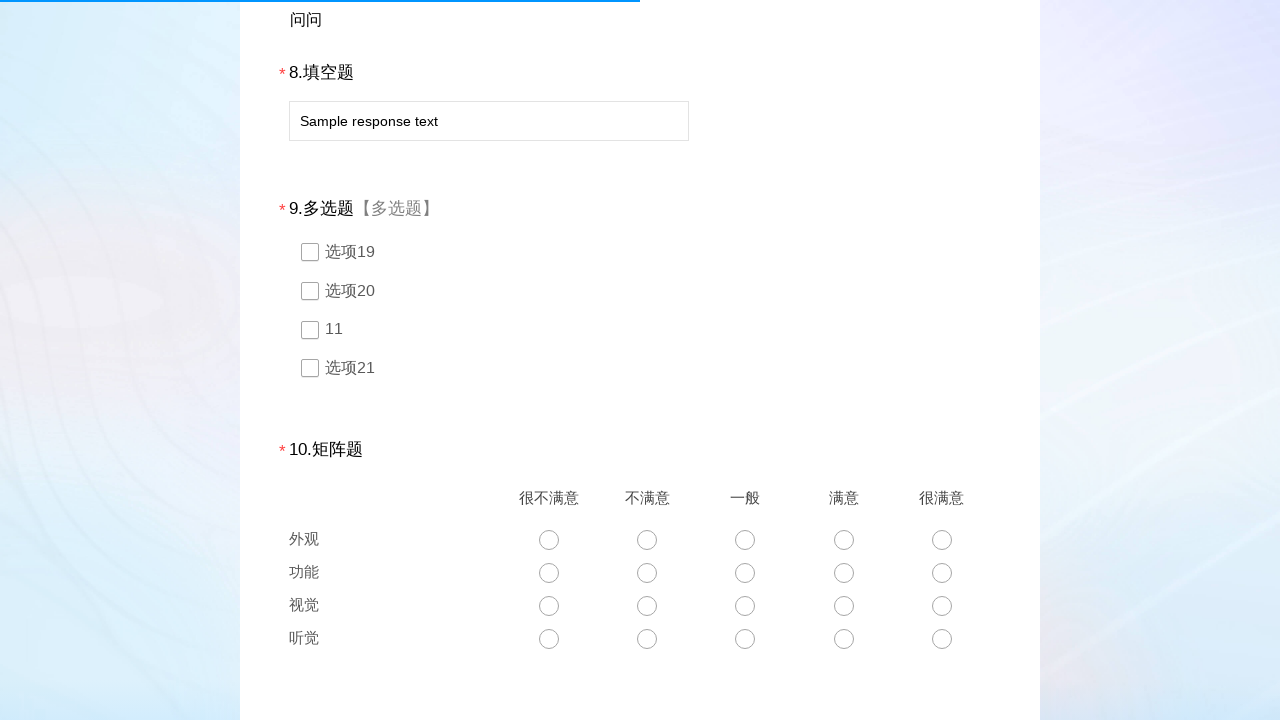

Selected option 1 for multiple choice question 9 at (640, 252) on #div9 > div.ui-controlgroup > div:nth-child(1)
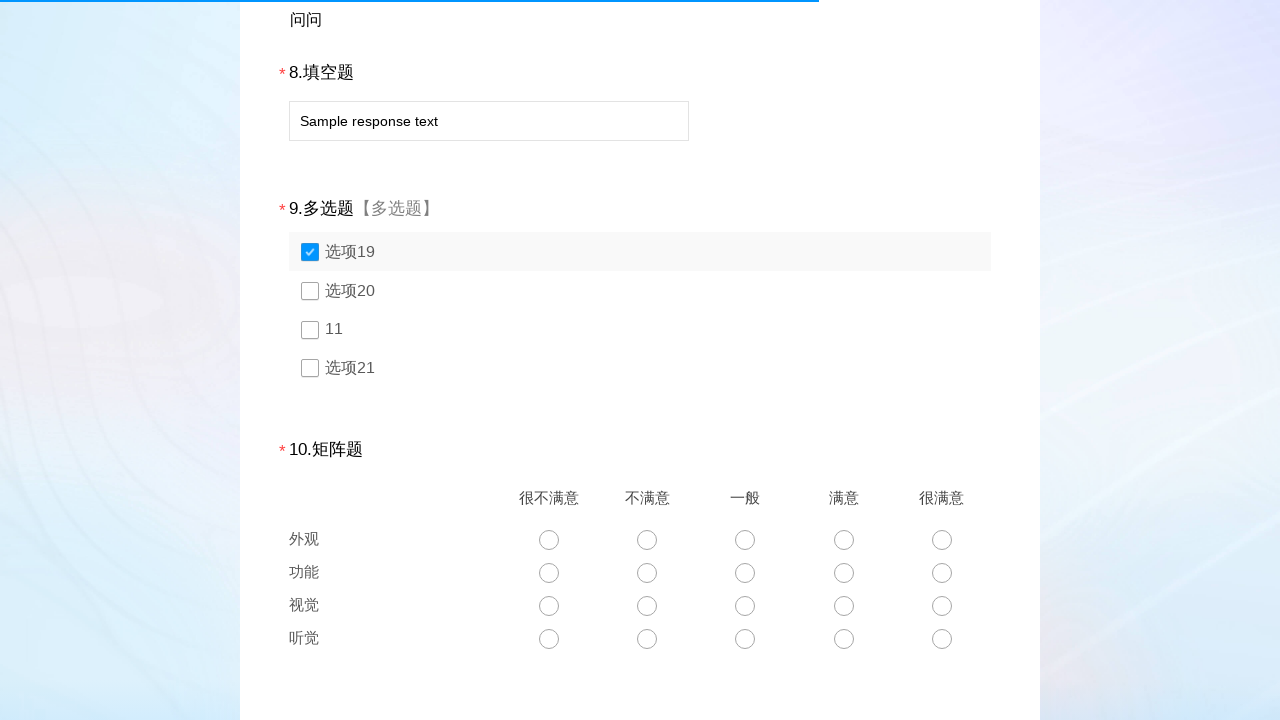

Selected option 3 for multiple choice question 9 at (640, 329) on #div9 > div.ui-controlgroup > div:nth-child(3)
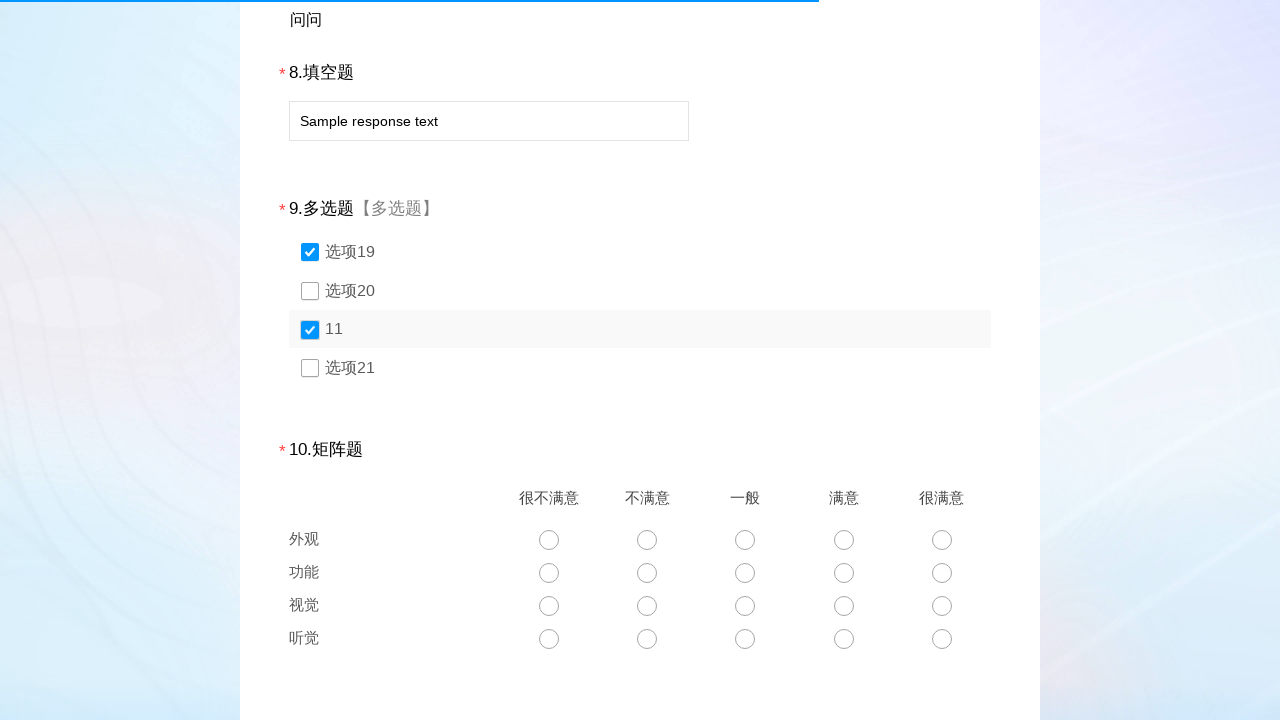

Detected question 10 with type 6
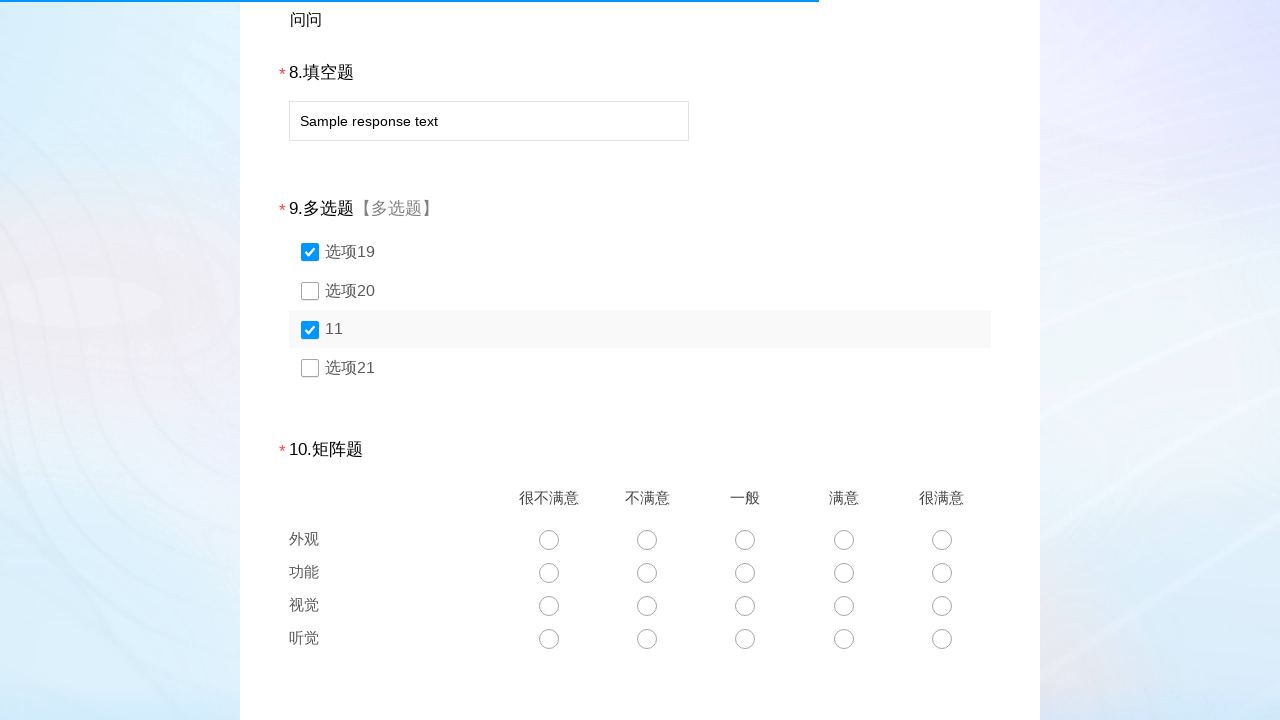

Detected question 11 with type 11
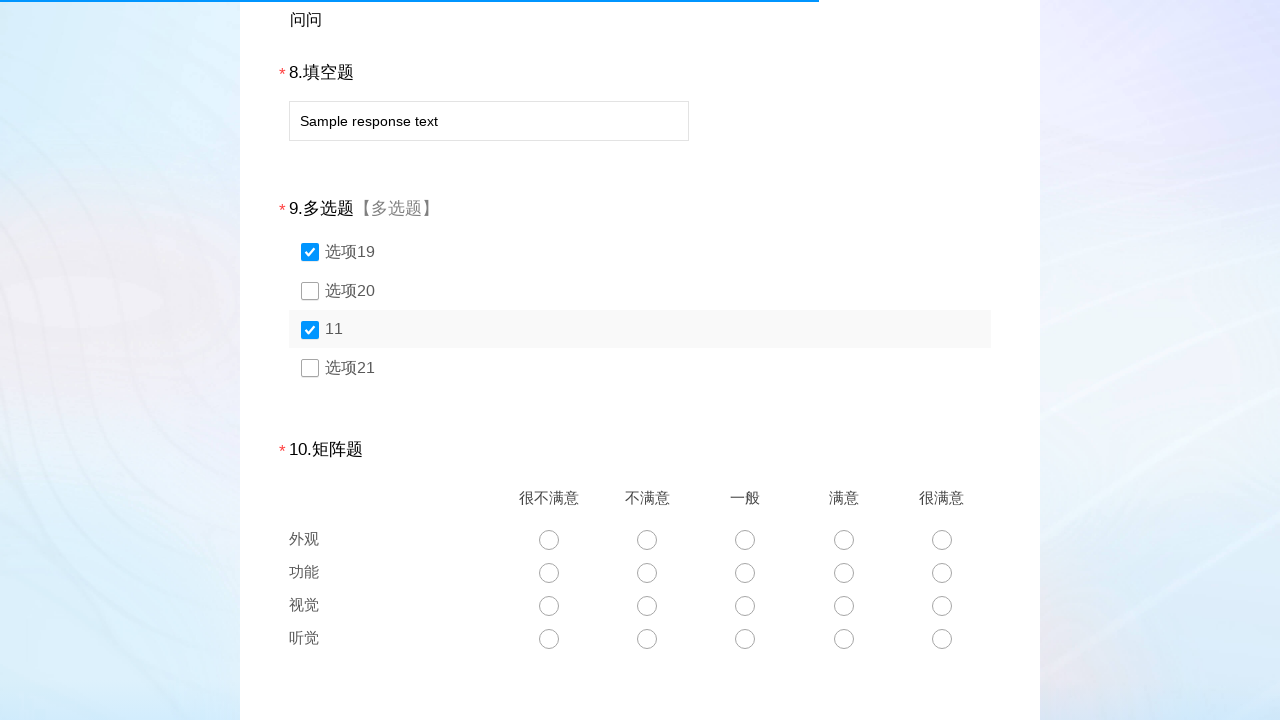

Detected question 12 with type 5
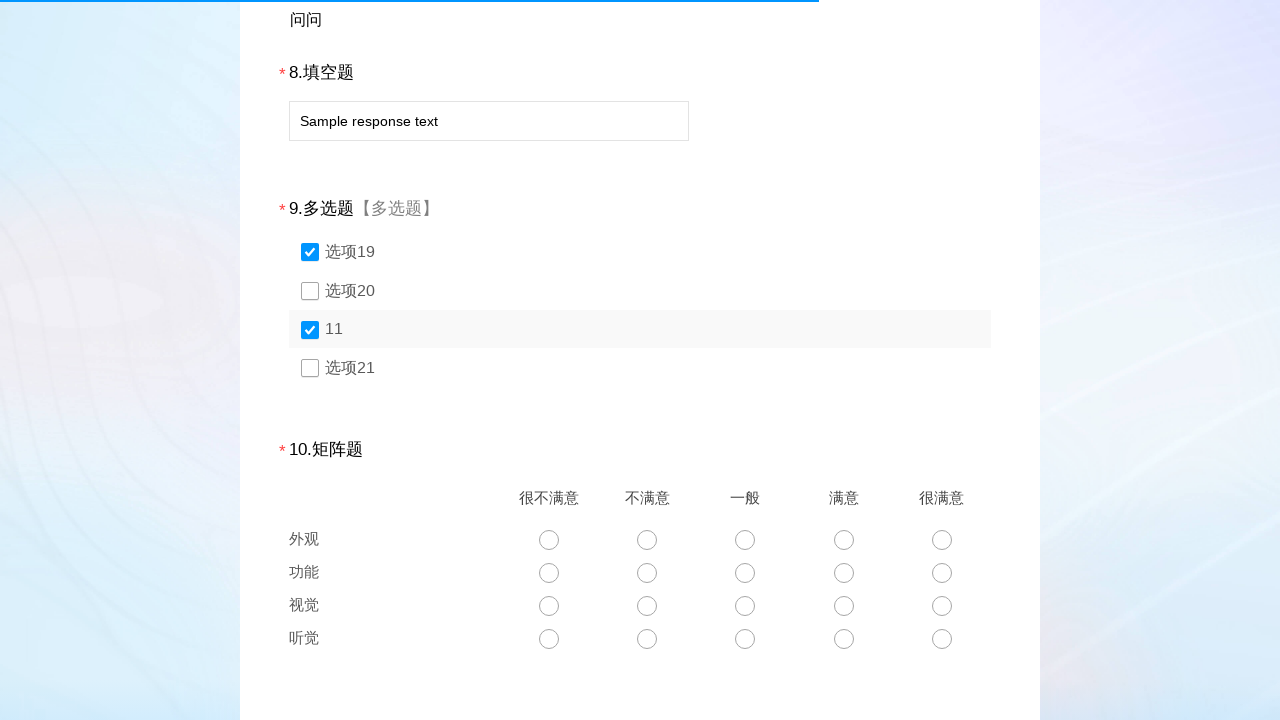

Selected scale option 6 for question 12 at (640, 360) on #div12 > div.scale-div > div > ul > li:nth-child(6)
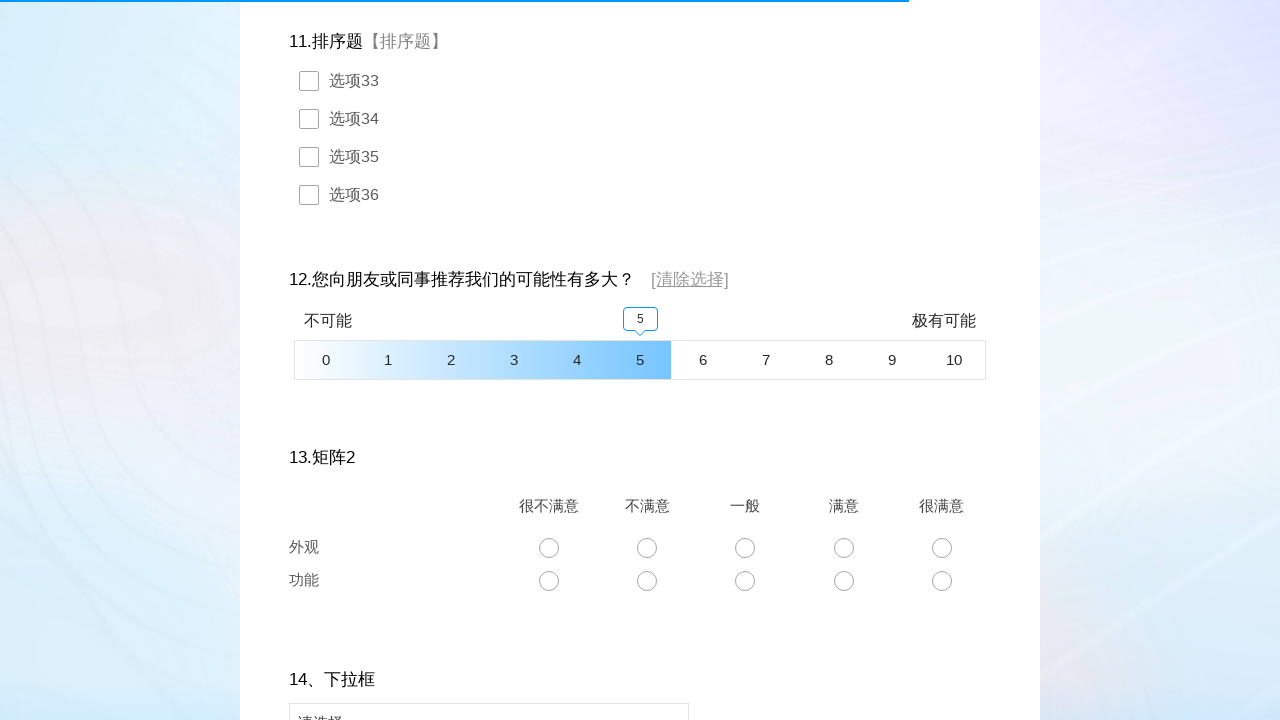

Detected question 13 with type 6
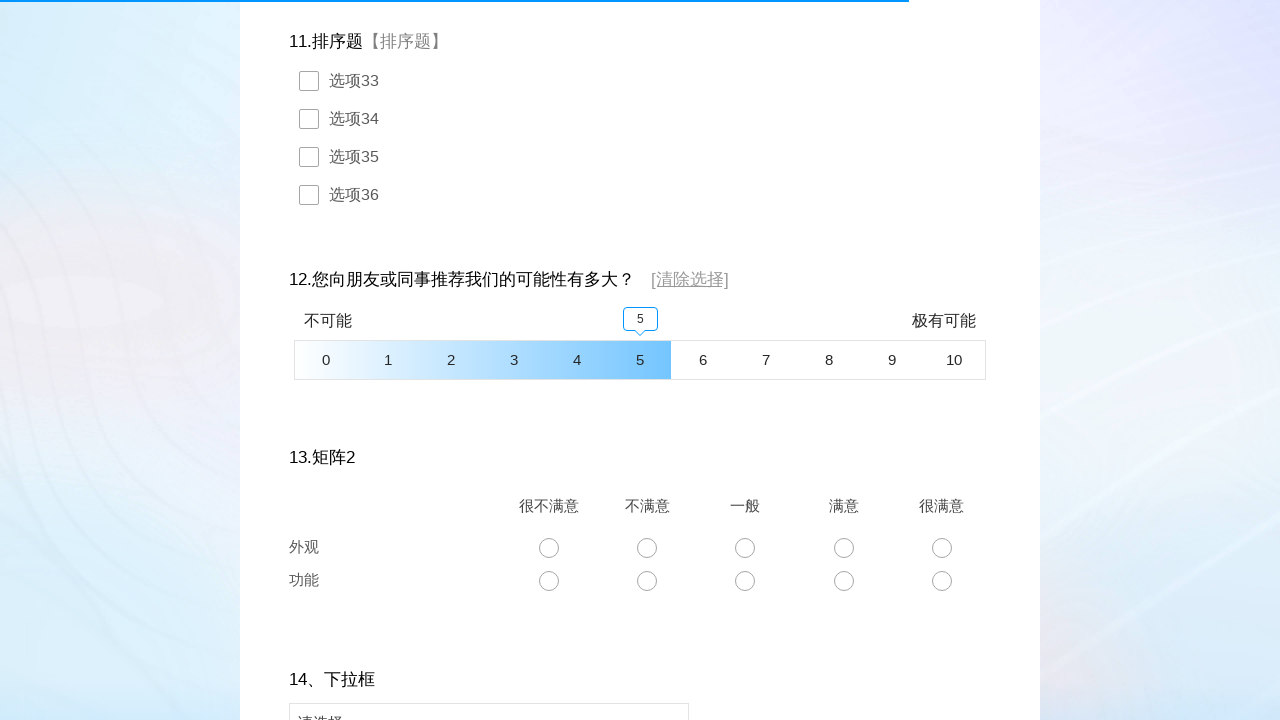

Detected question 14 with type 7
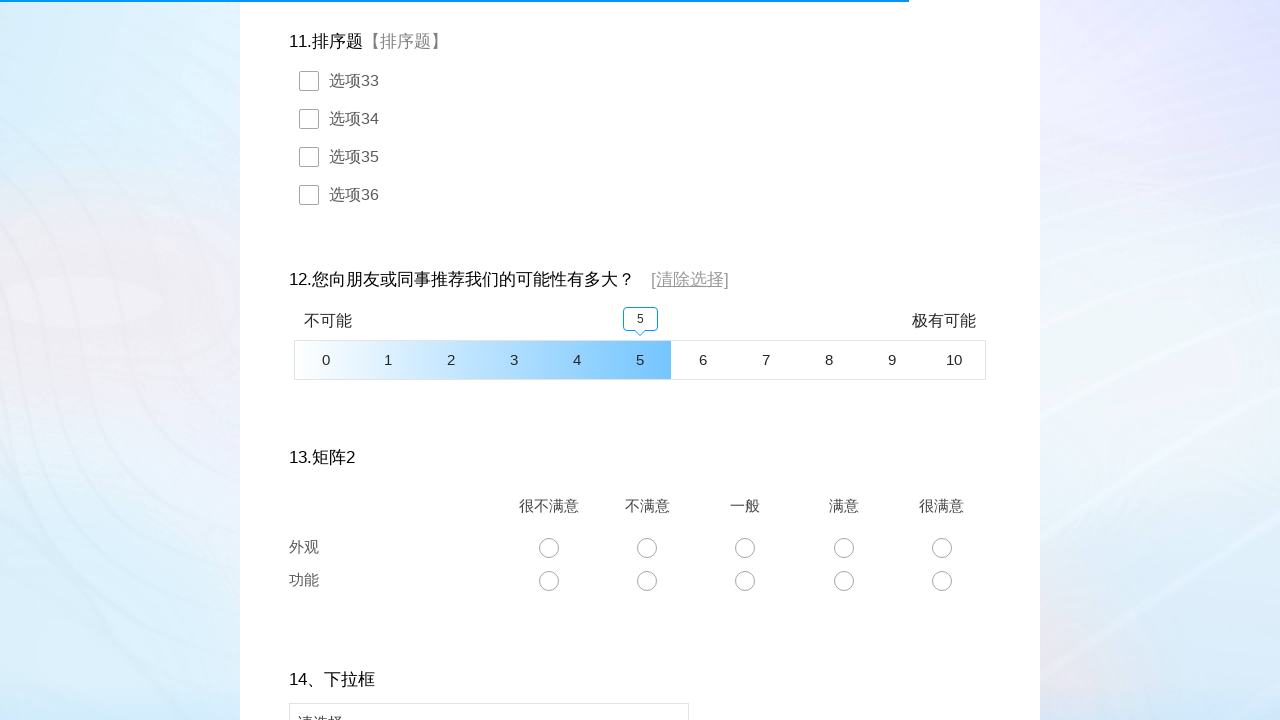

Opened dropdown for question 14 at (489, 701) on #select2-q14-container
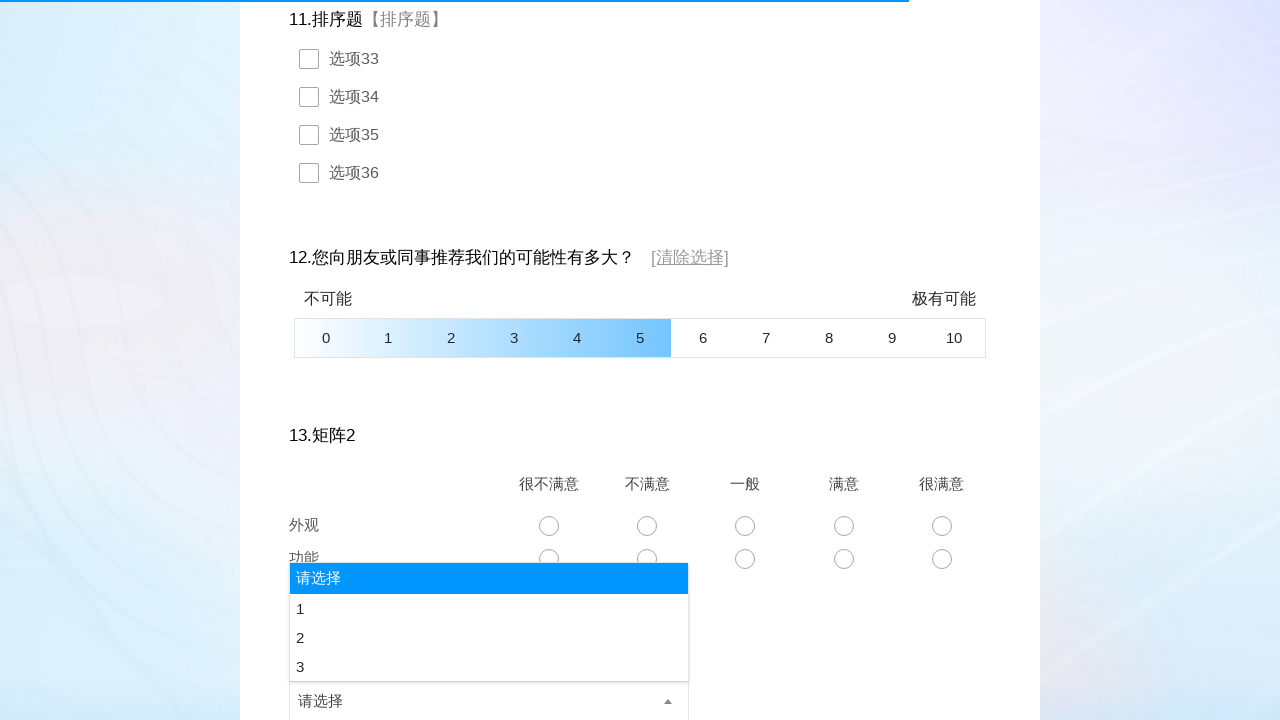

Selected option 4 from dropdown for question 14 at (489, 667) on #select2-q14-results > li:nth-child(4)
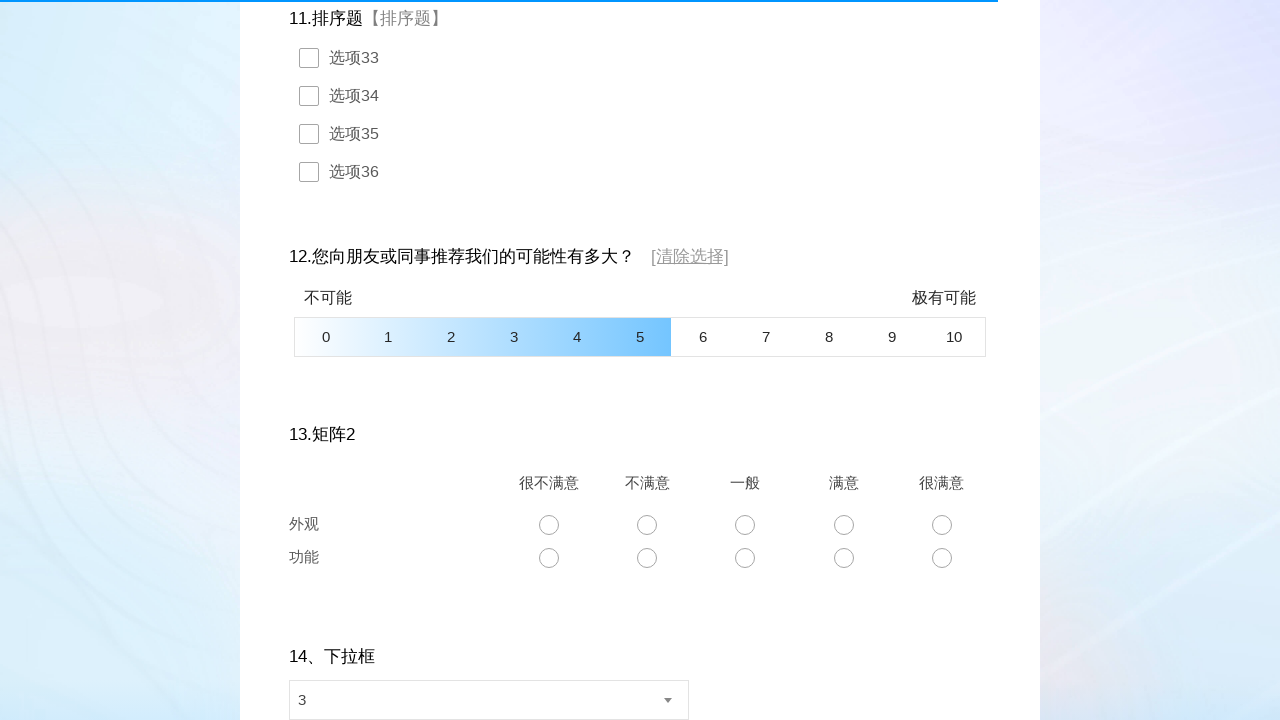

Clicked ctlNext button to proceed at (640, 608) on #ctlNext
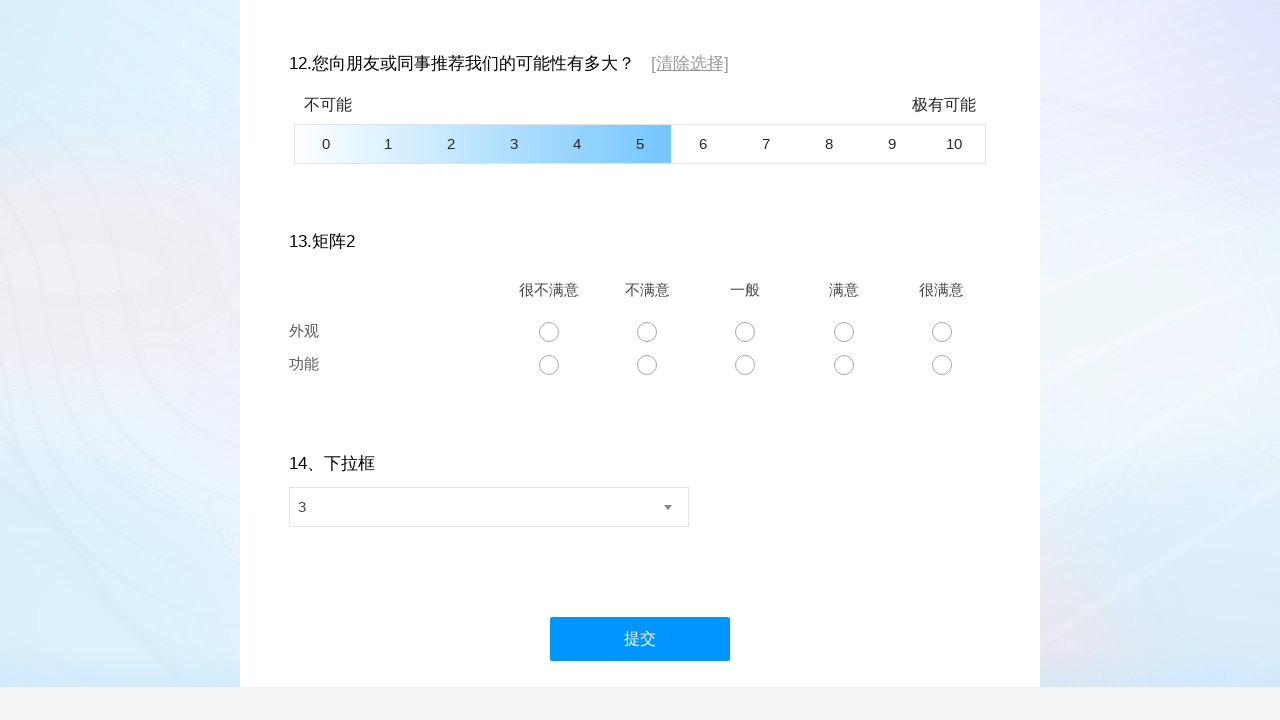

No confirmation dialog found on #layui-layer1 > div.layui-layer-btn > a
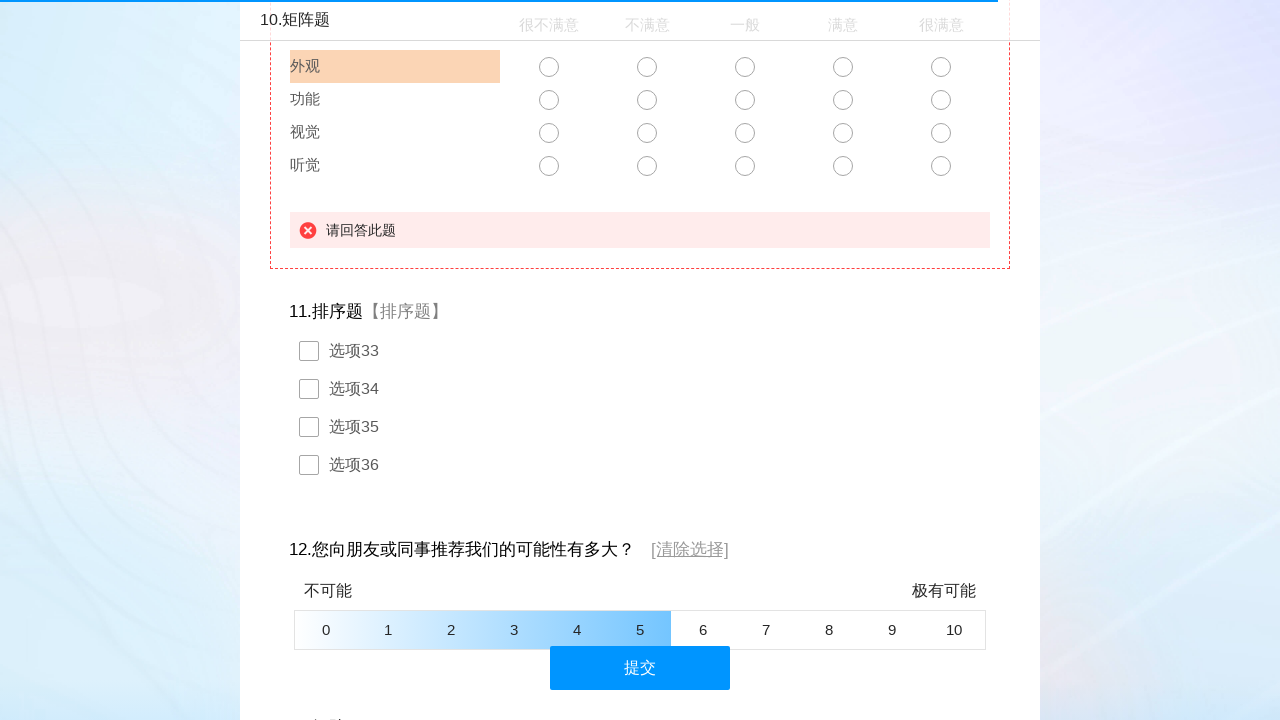

Smart verification button not found on #SM_BTN_1
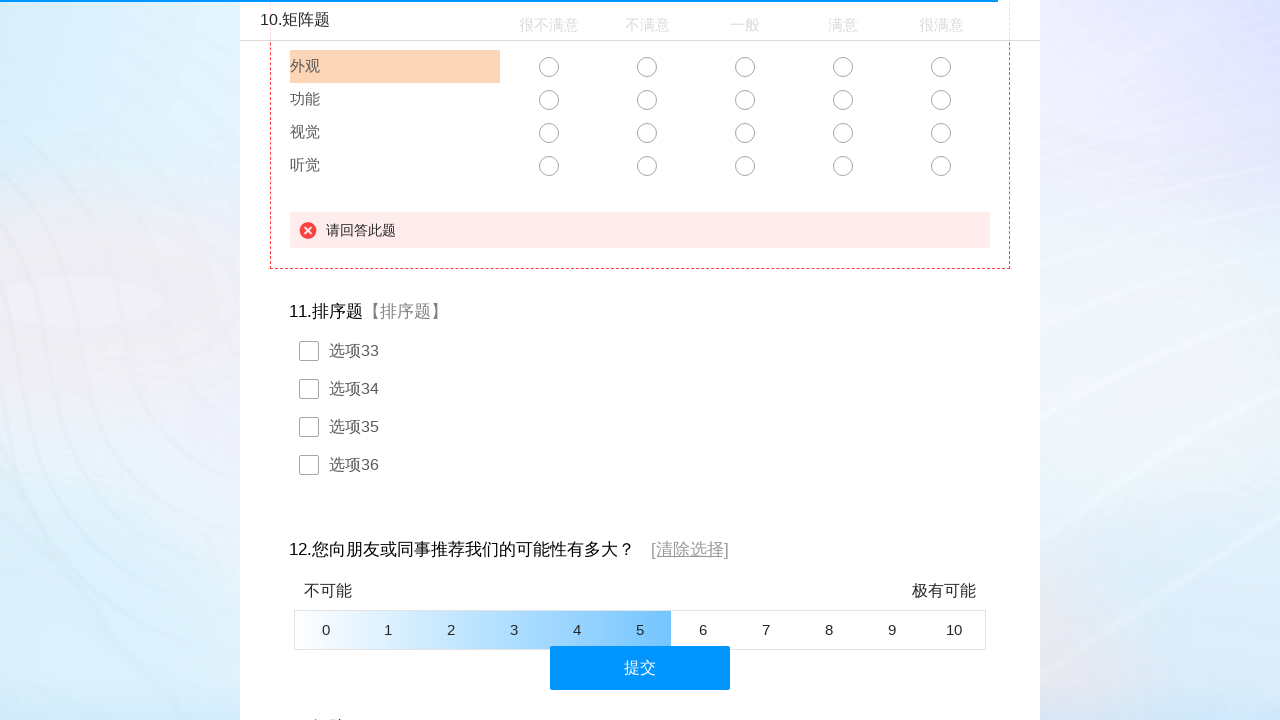

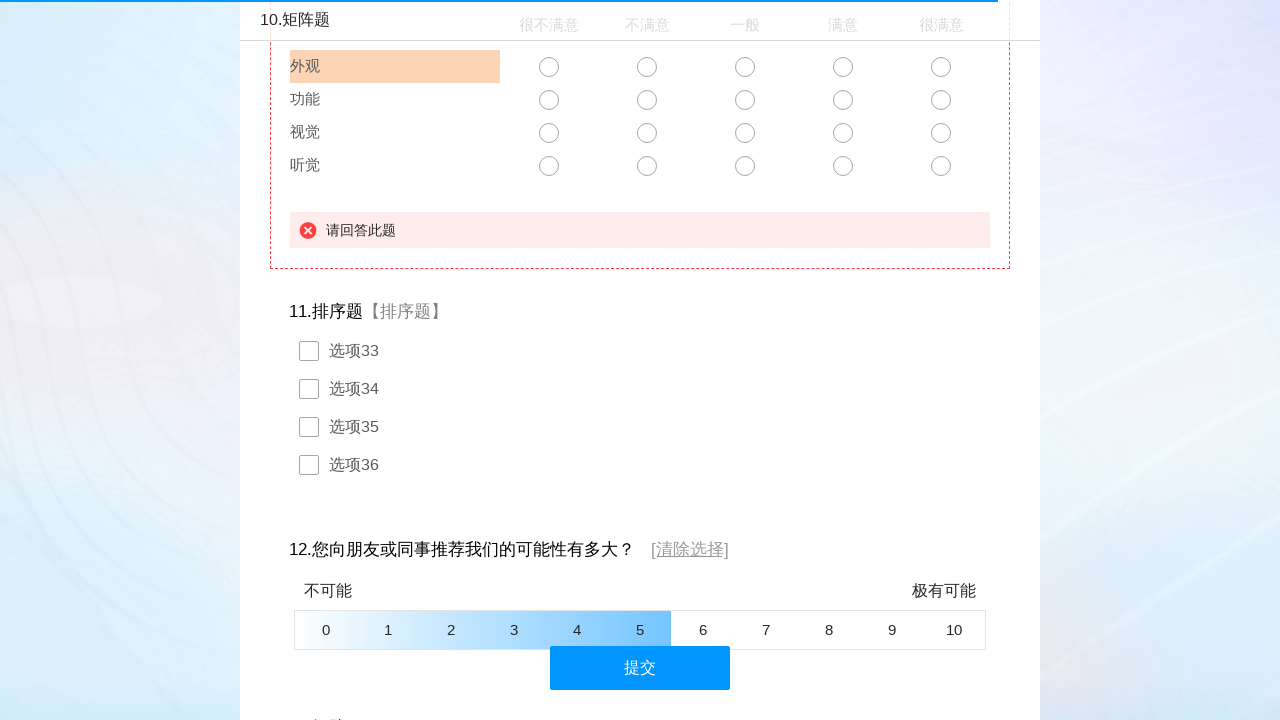